Fills out a Google Form with personal information including name, contact details, address, date of birth, gender, and a verification code, then submits the form.

Starting URL: https://forms.gle/WT68aV5UnPajeoSc8

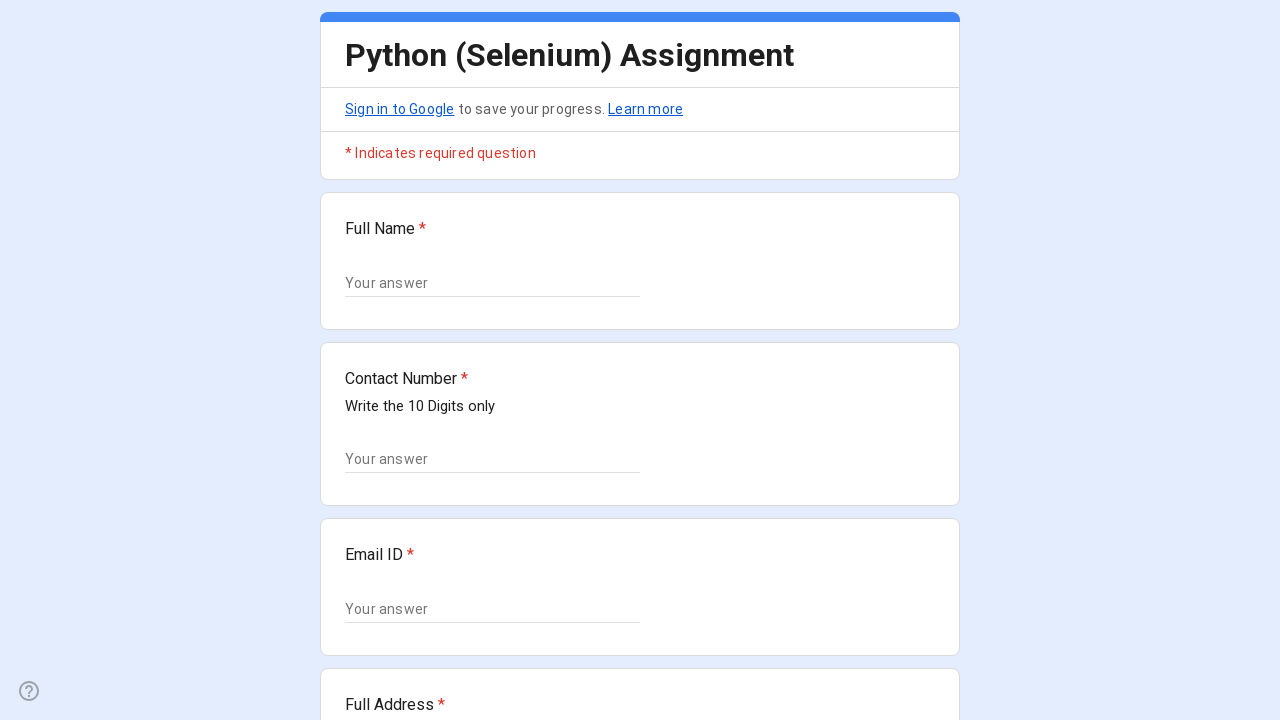

Waited for form to load
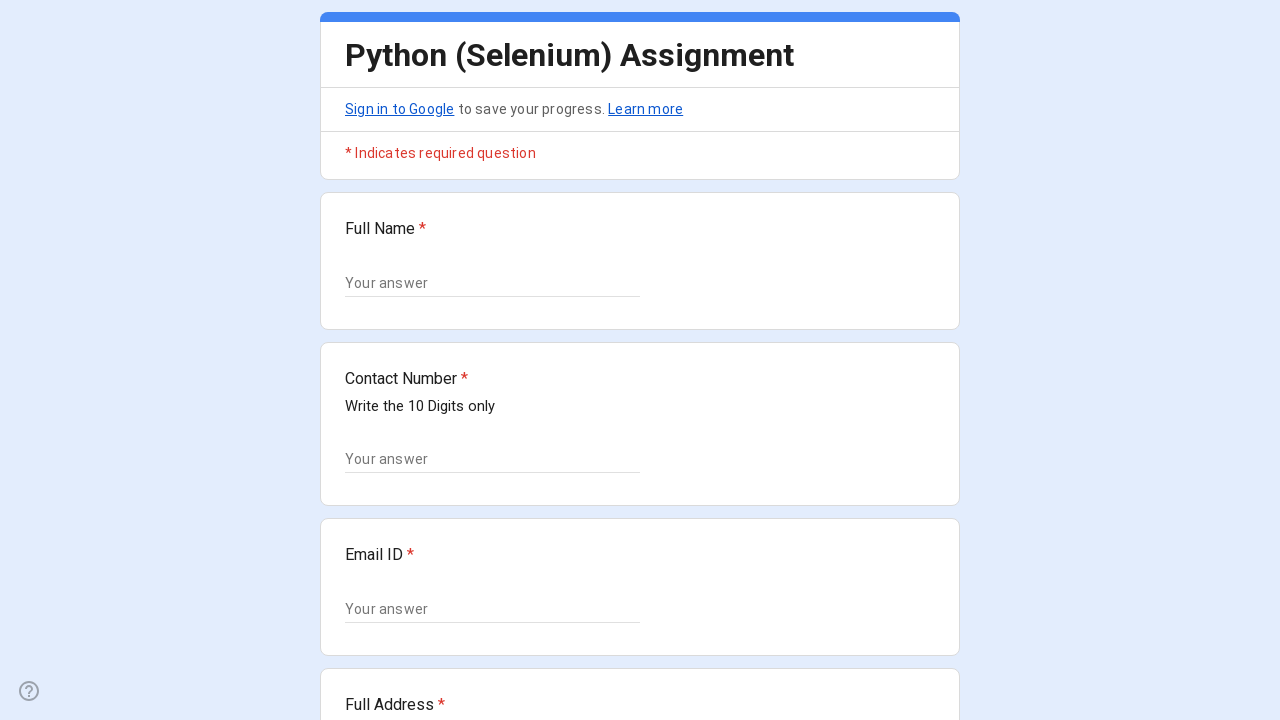

Waited 2 seconds for form to fully render
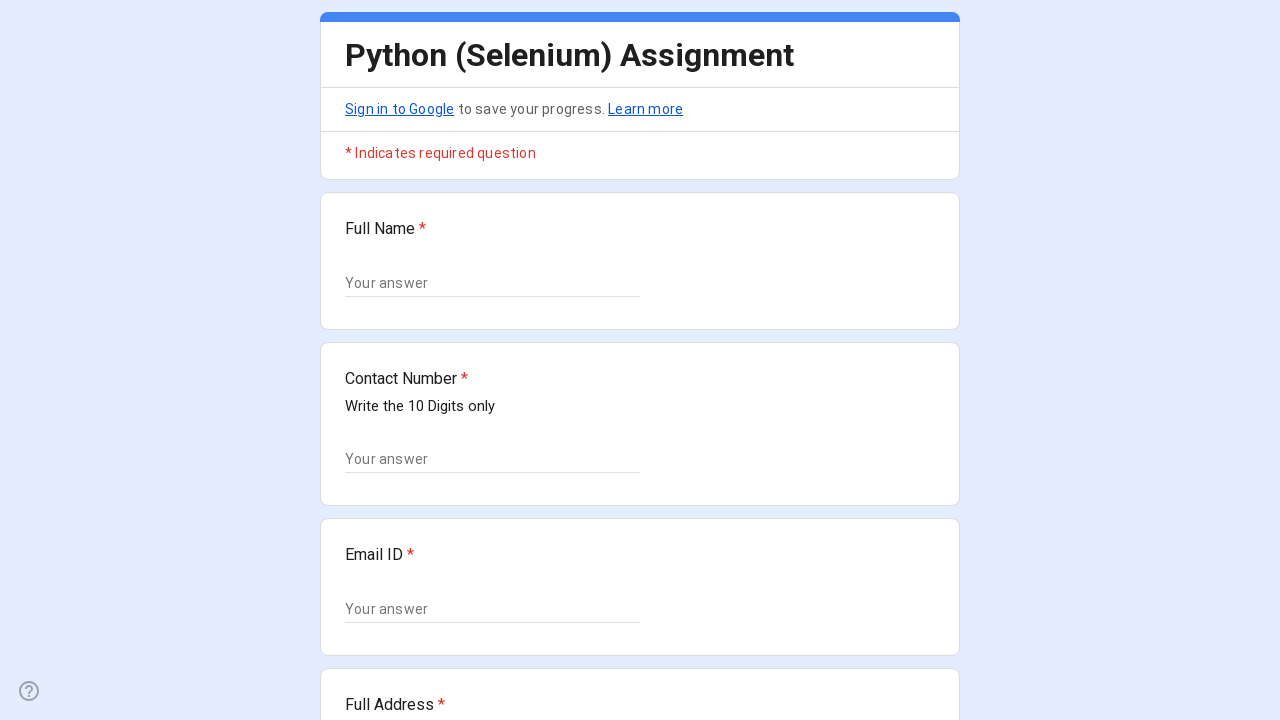

Scrolled 'Full Name' field into view
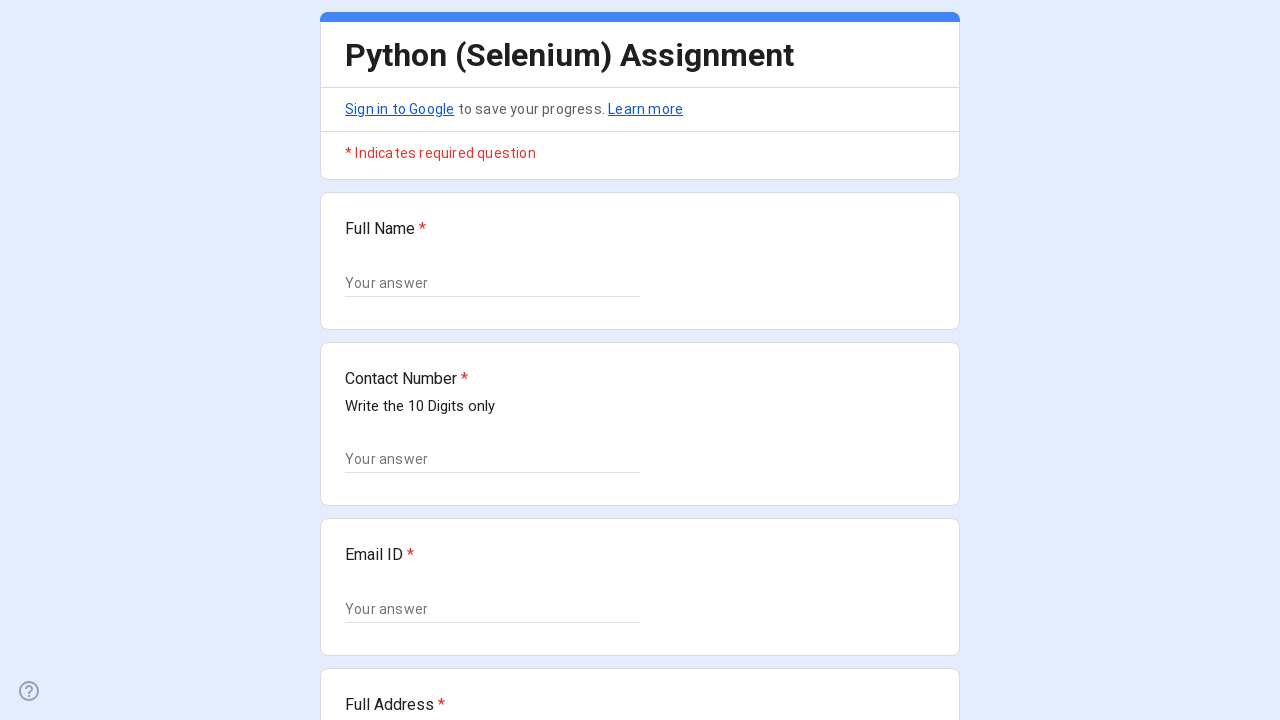

Waited for field to be ready
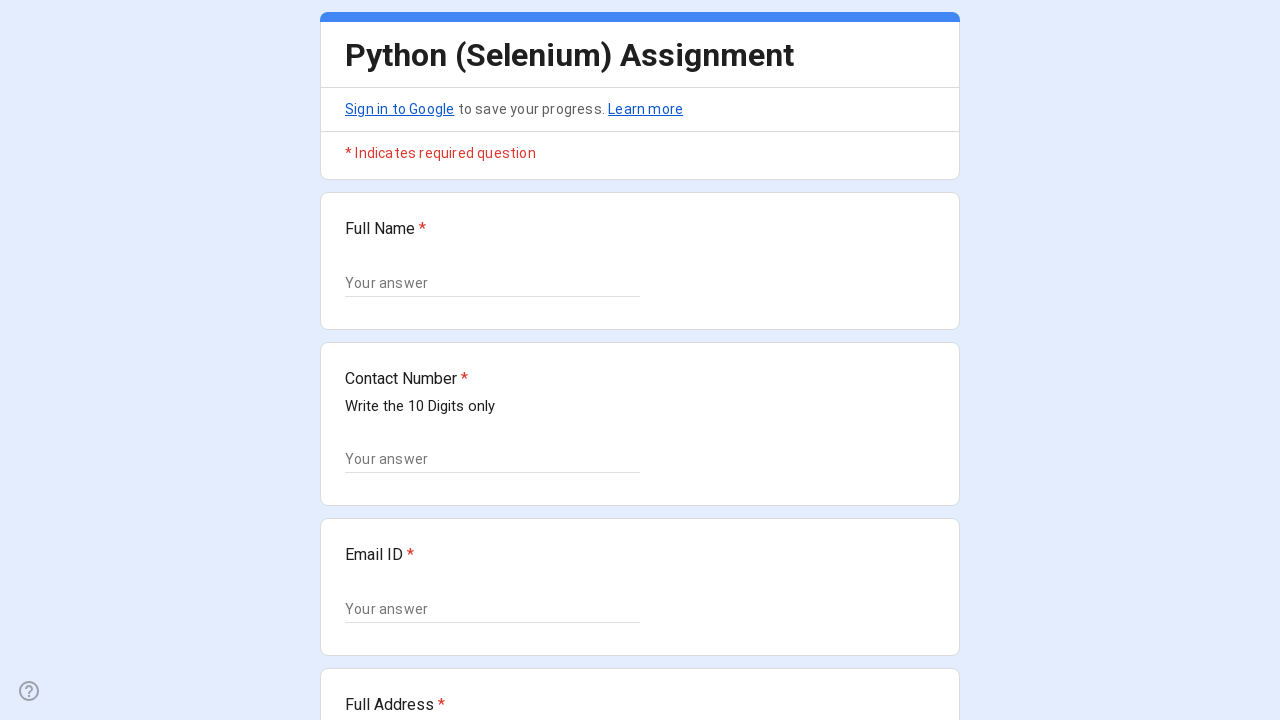

Clicked on 'Full Name' field at (492, 283) on div.Qr7Oae:has(span:text-is('Full Name')) >> nth=0 >> input[type='text'], input[
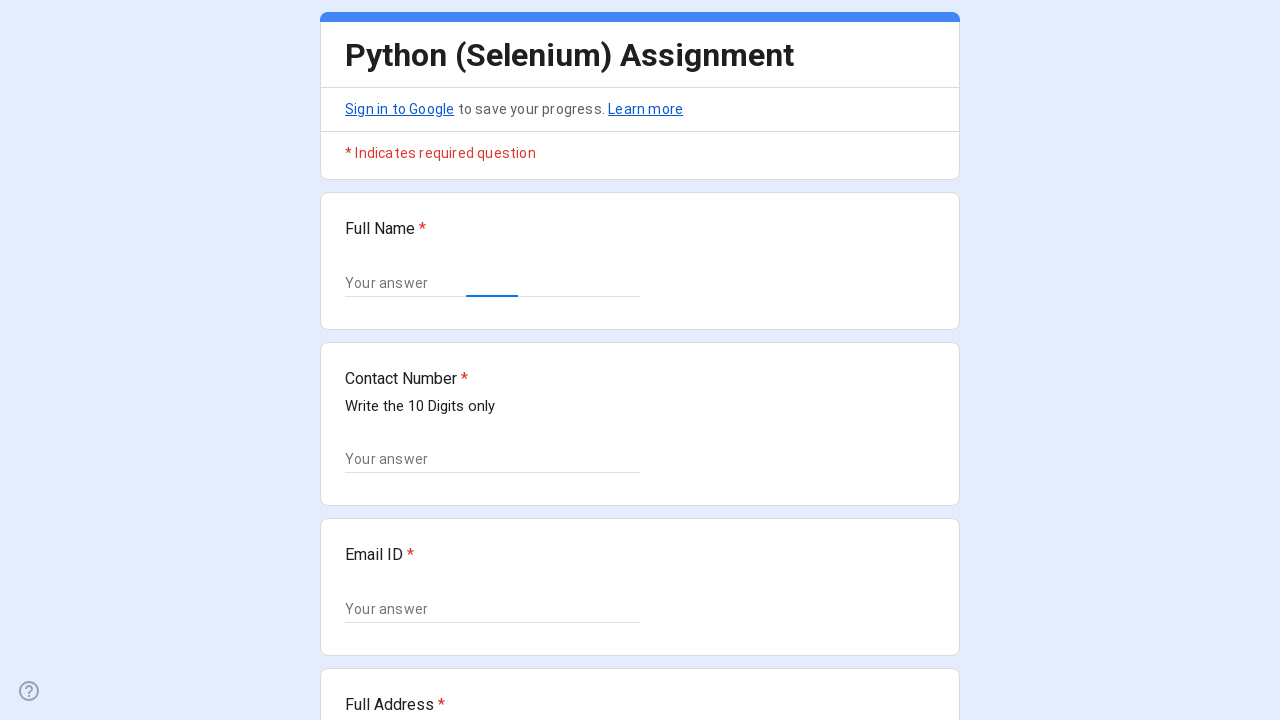

Filled 'Full Name' with value 'Sarah Johnson' on div.Qr7Oae:has(span:text-is('Full Name')) >> nth=0 >> input[type='text'], input[
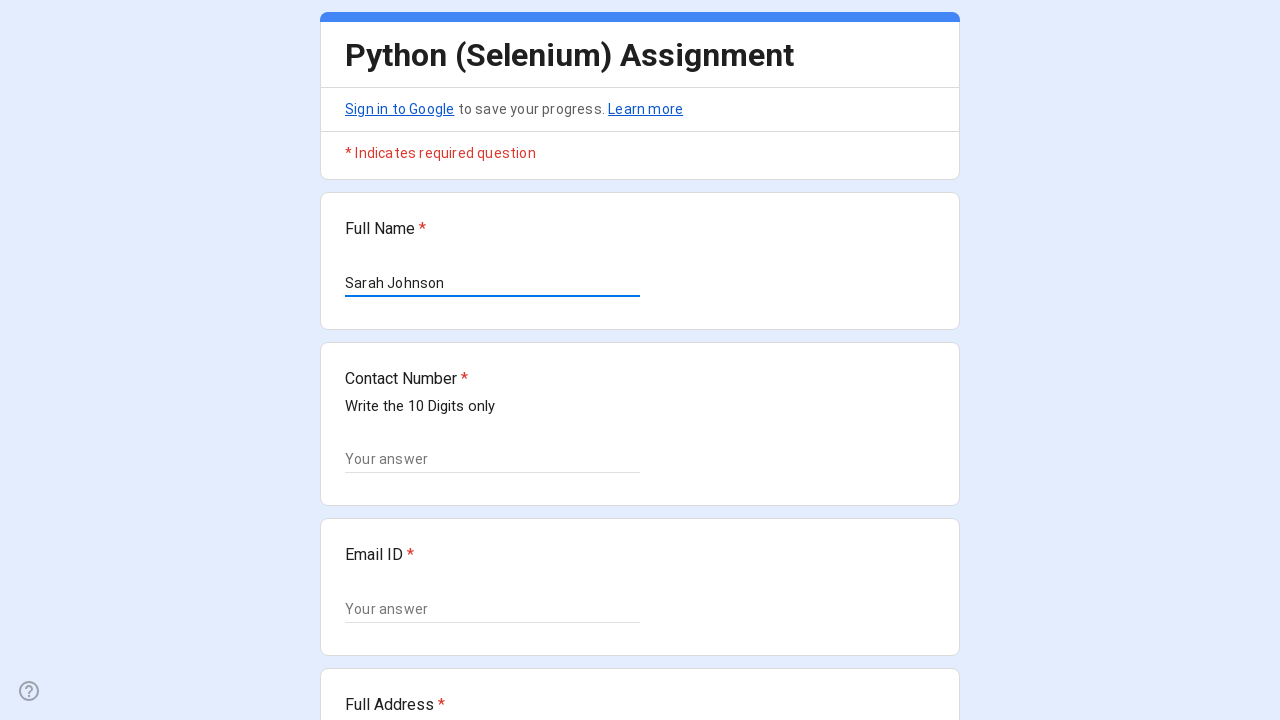

Waited after filling 'Full Name'
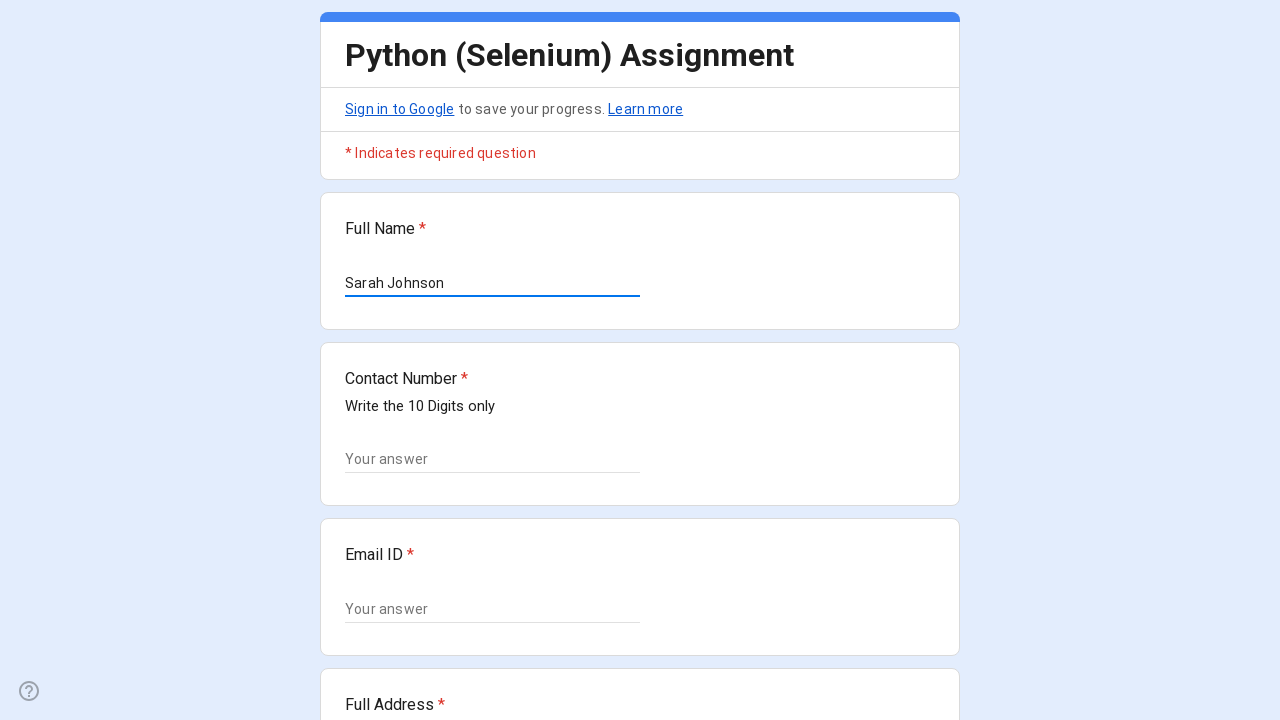

Scrolled 'Contact Number' field into view
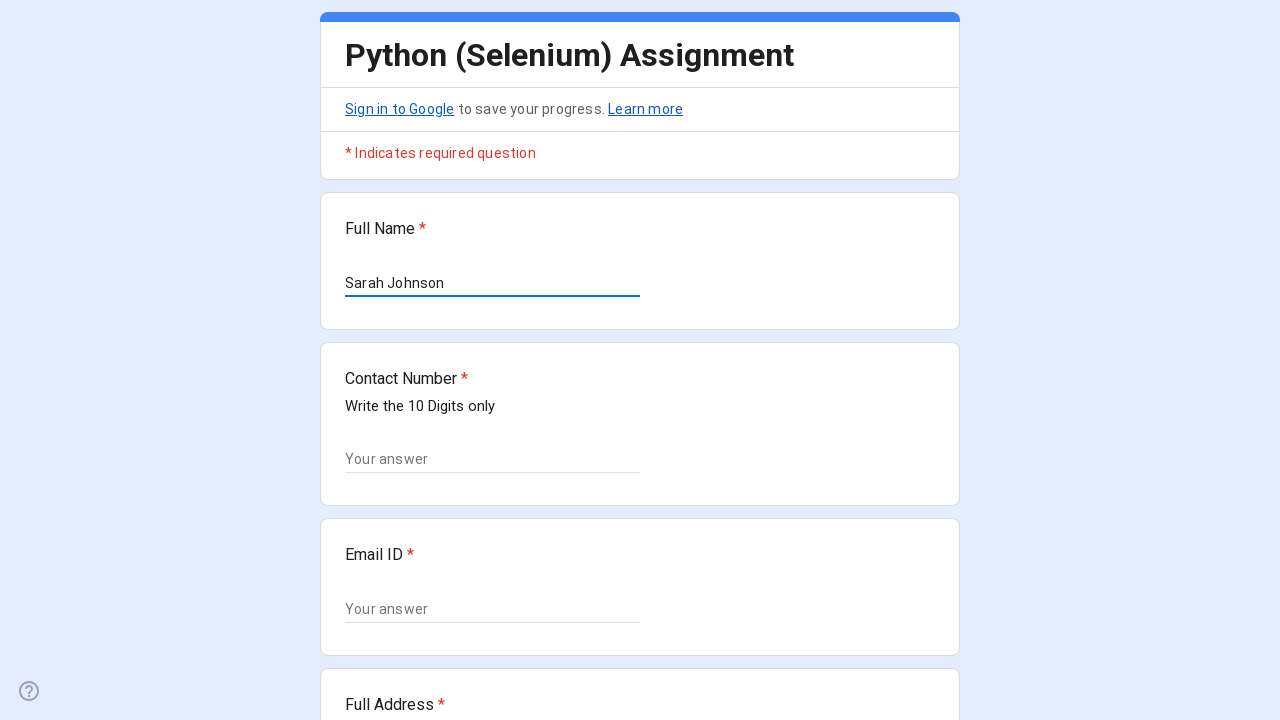

Waited for field to be ready
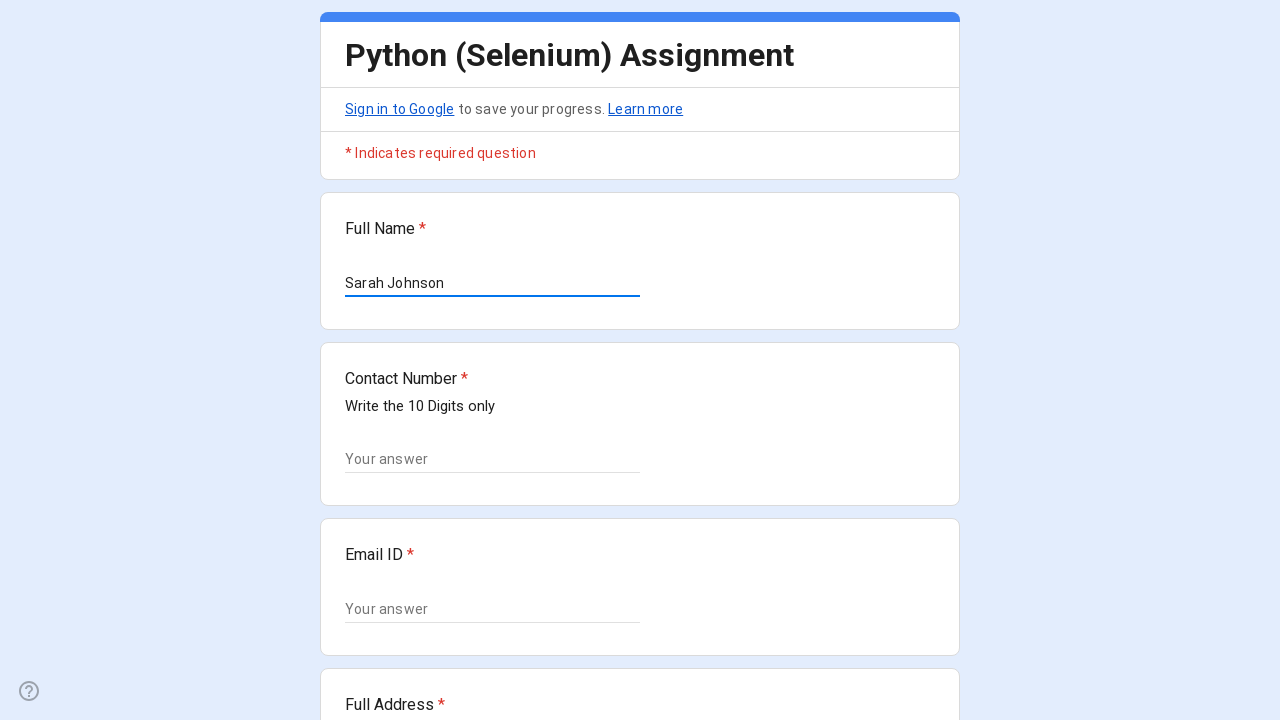

Clicked on 'Contact Number' field at (492, 459) on div.Qr7Oae:has(span:text-is('Contact Number')) >> nth=0 >> input[type='text'], i
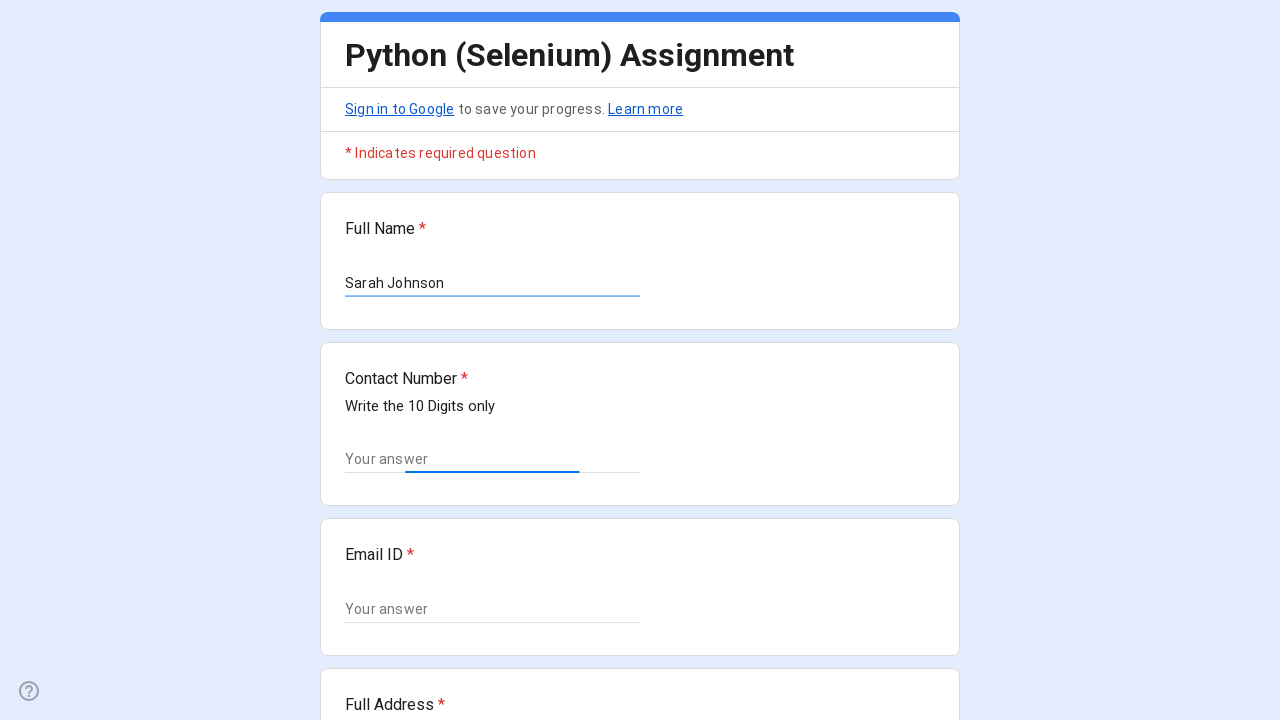

Filled 'Contact Number' with value '9876543210' on div.Qr7Oae:has(span:text-is('Contact Number')) >> nth=0 >> input[type='text'], i
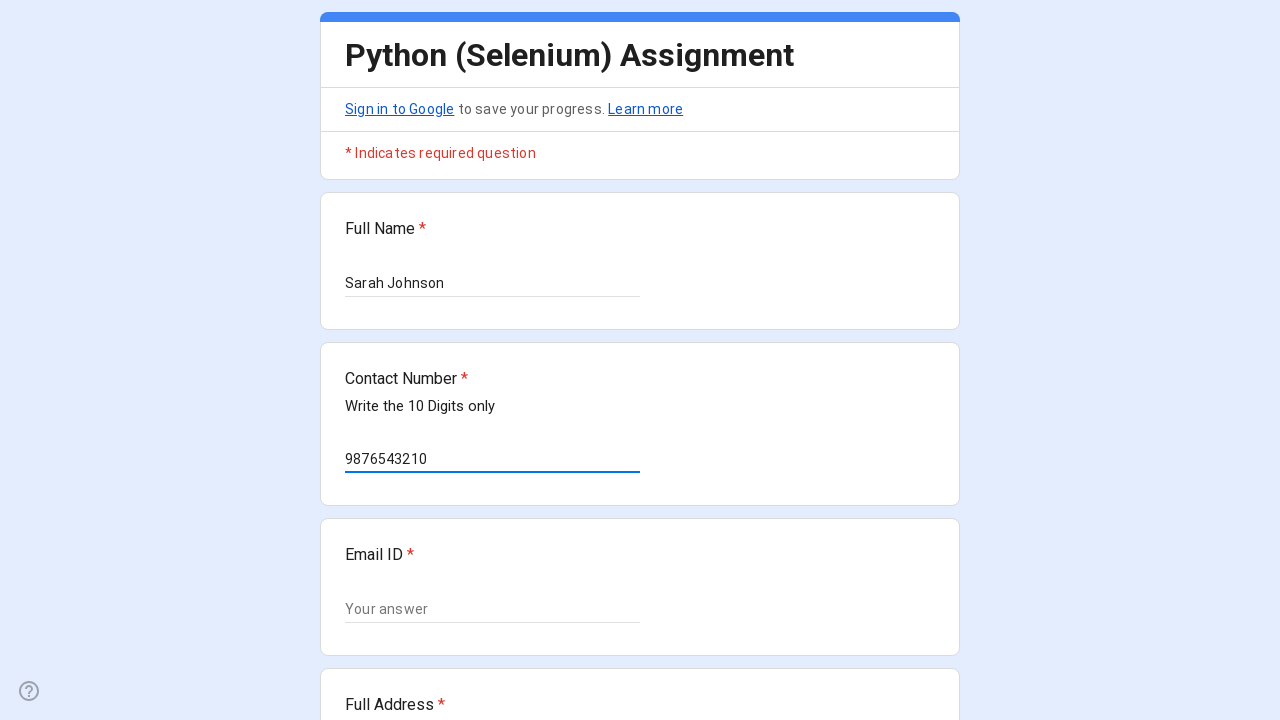

Waited after filling 'Contact Number'
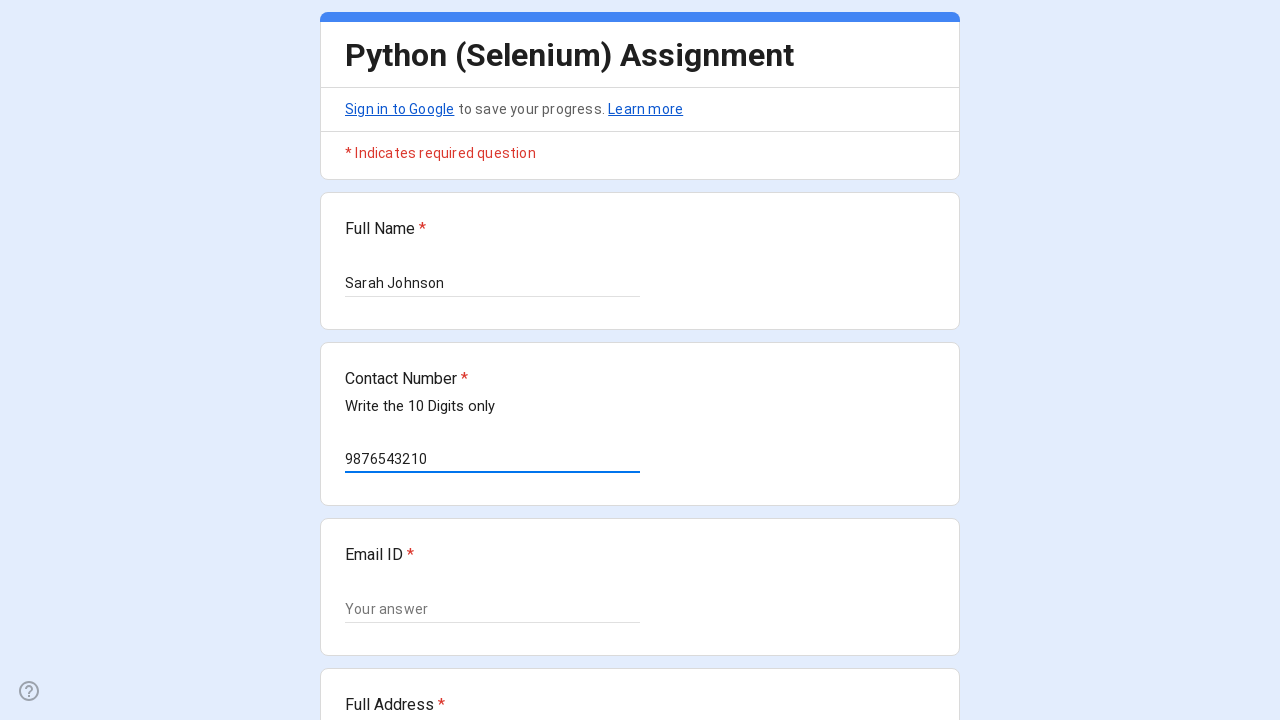

Scrolled 'Email ID' field into view
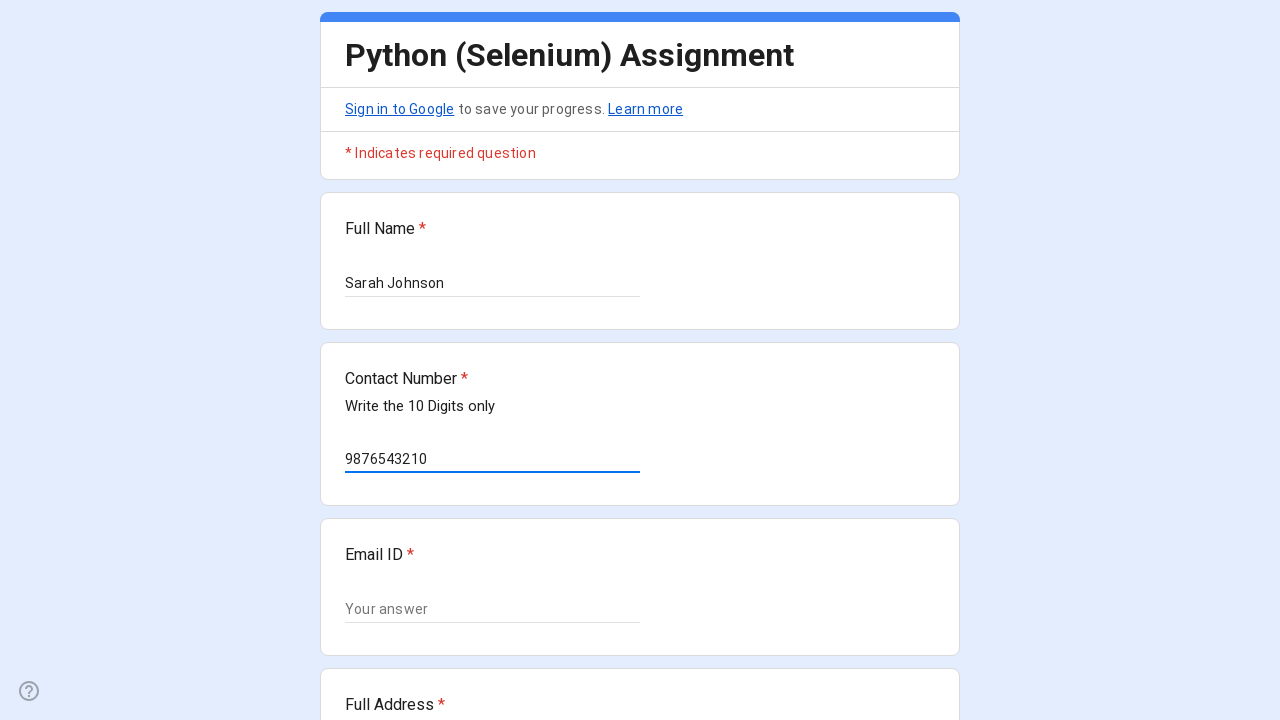

Waited for field to be ready
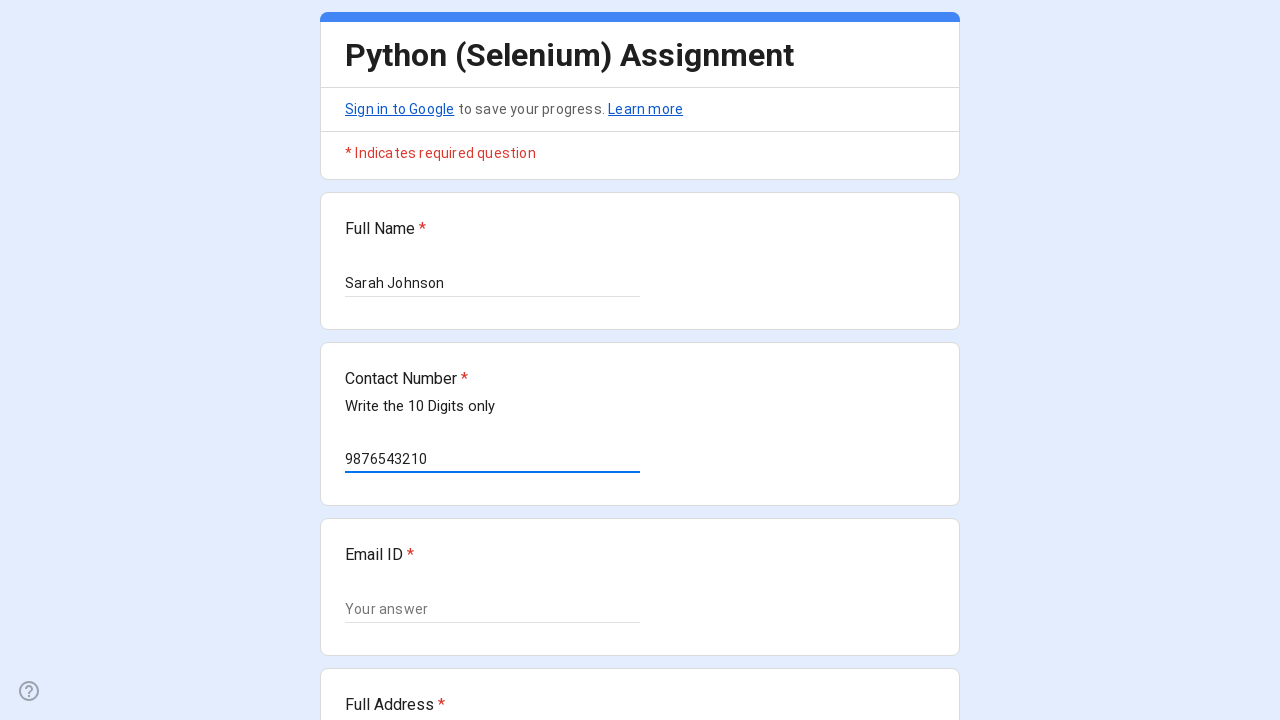

Clicked on 'Email ID' field at (492, 609) on div.Qr7Oae:has(span:text-is('Email ID')) >> nth=0 >> input[type='text'], input[t
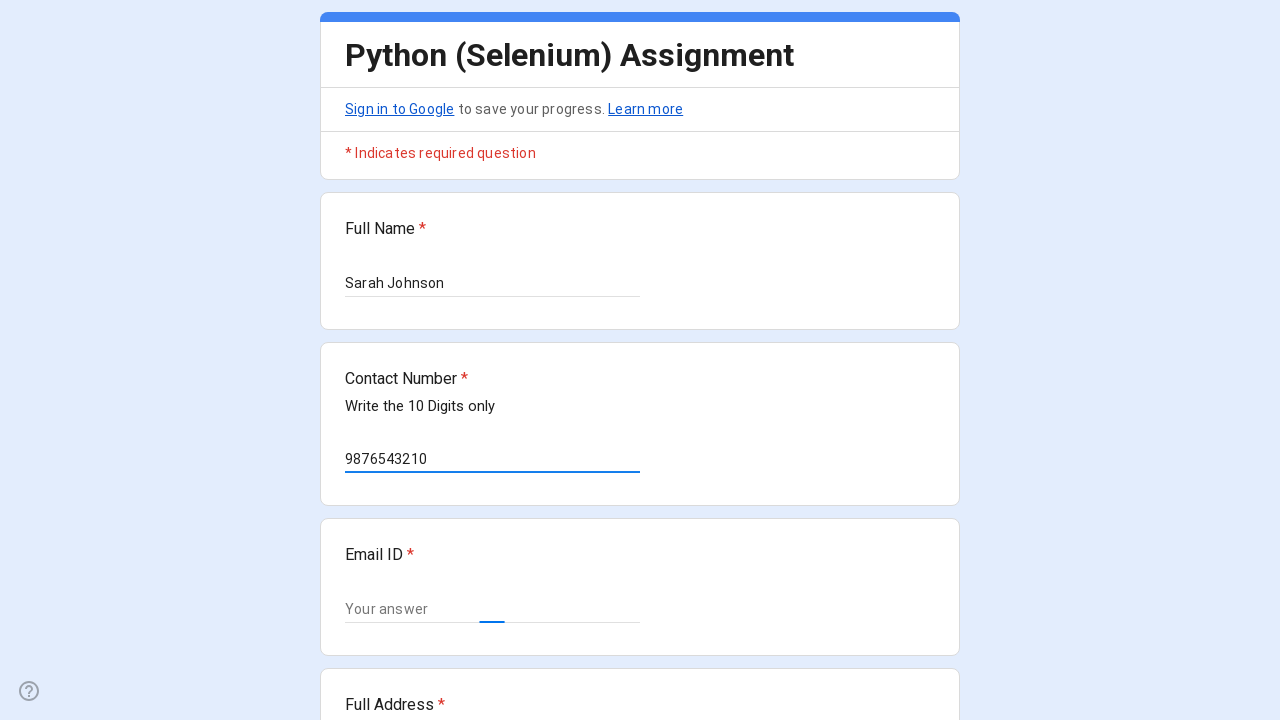

Filled 'Email ID' with value 'sarah.j2024@example.com' on div.Qr7Oae:has(span:text-is('Email ID')) >> nth=0 >> input[type='text'], input[t
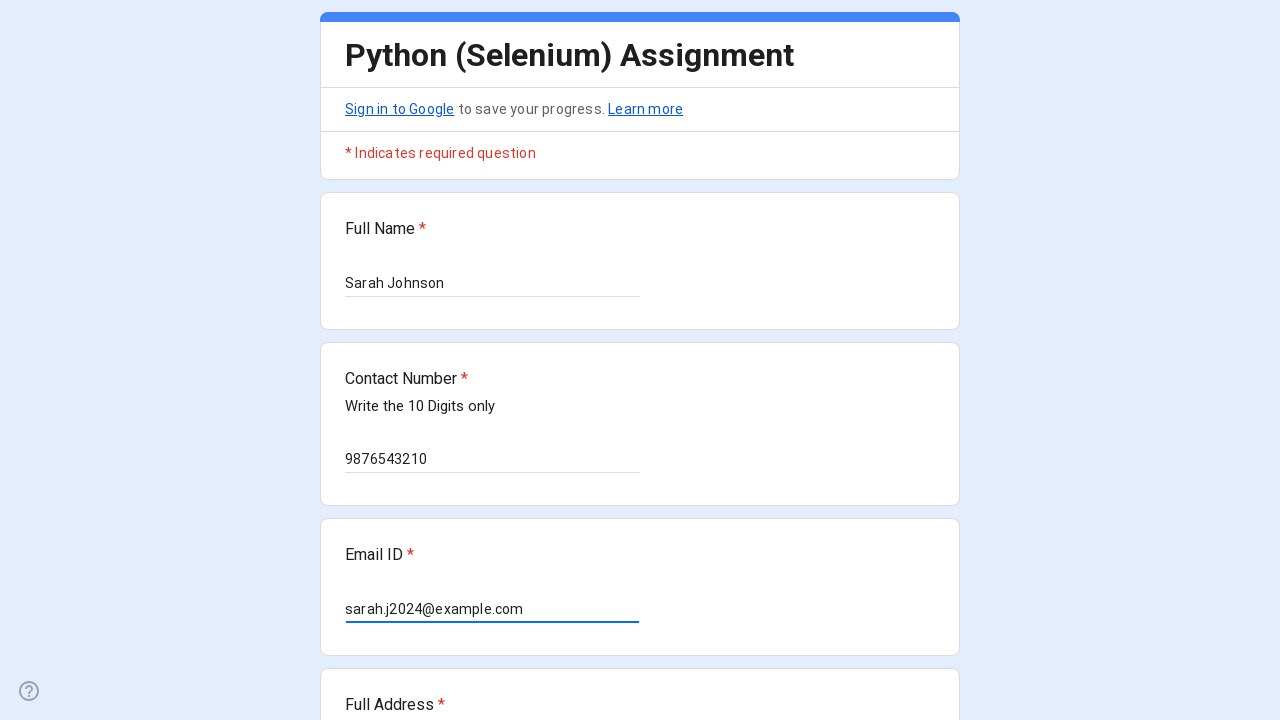

Waited after filling 'Email ID'
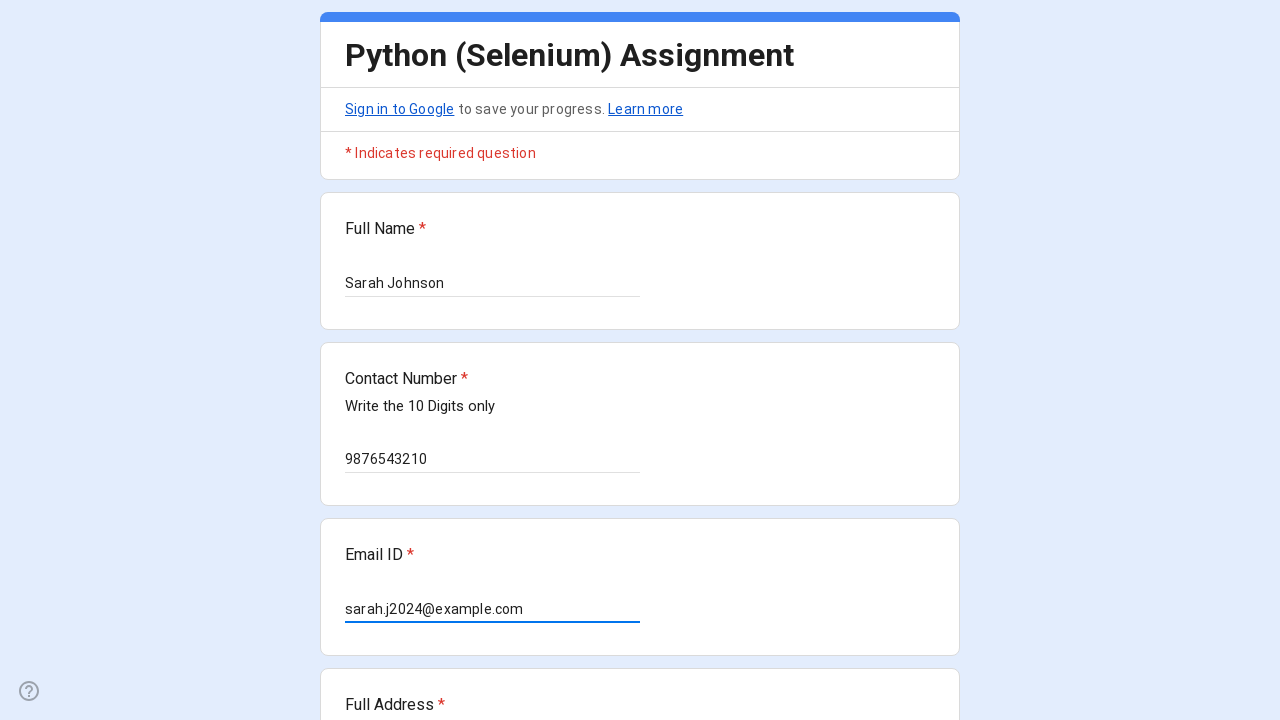

Scrolled 'Full Address' field into view
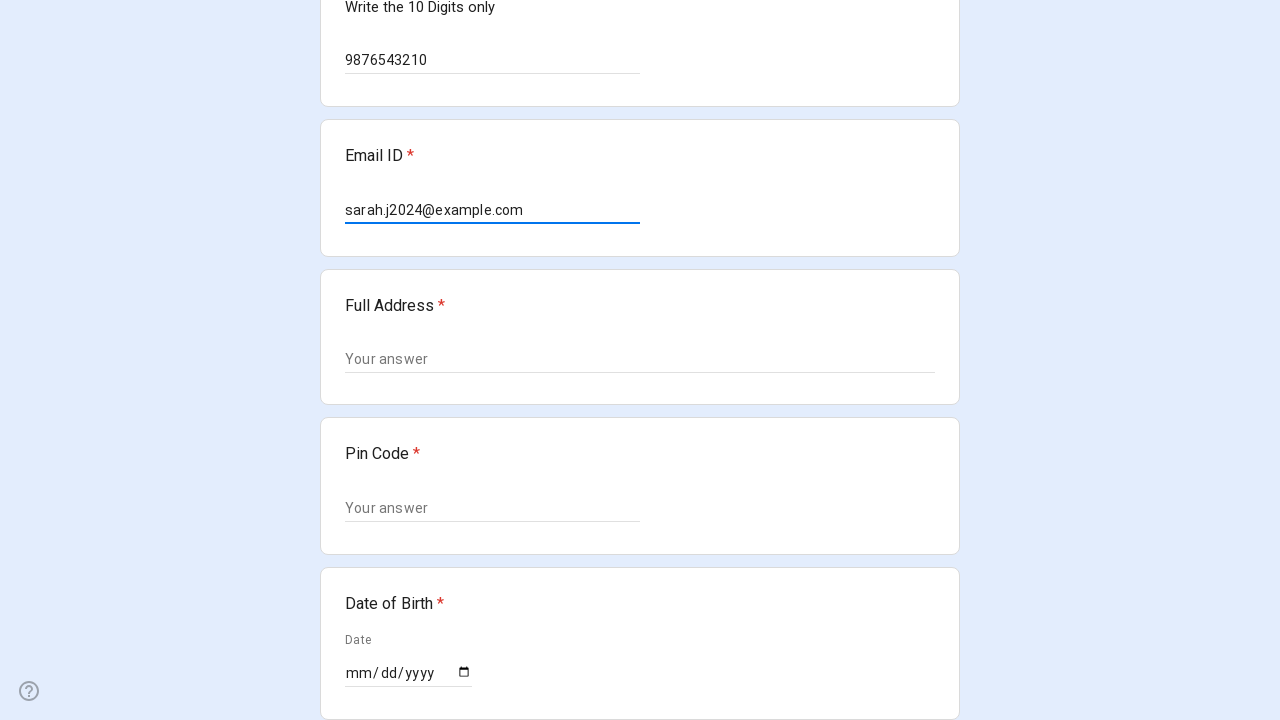

Waited for field to be ready
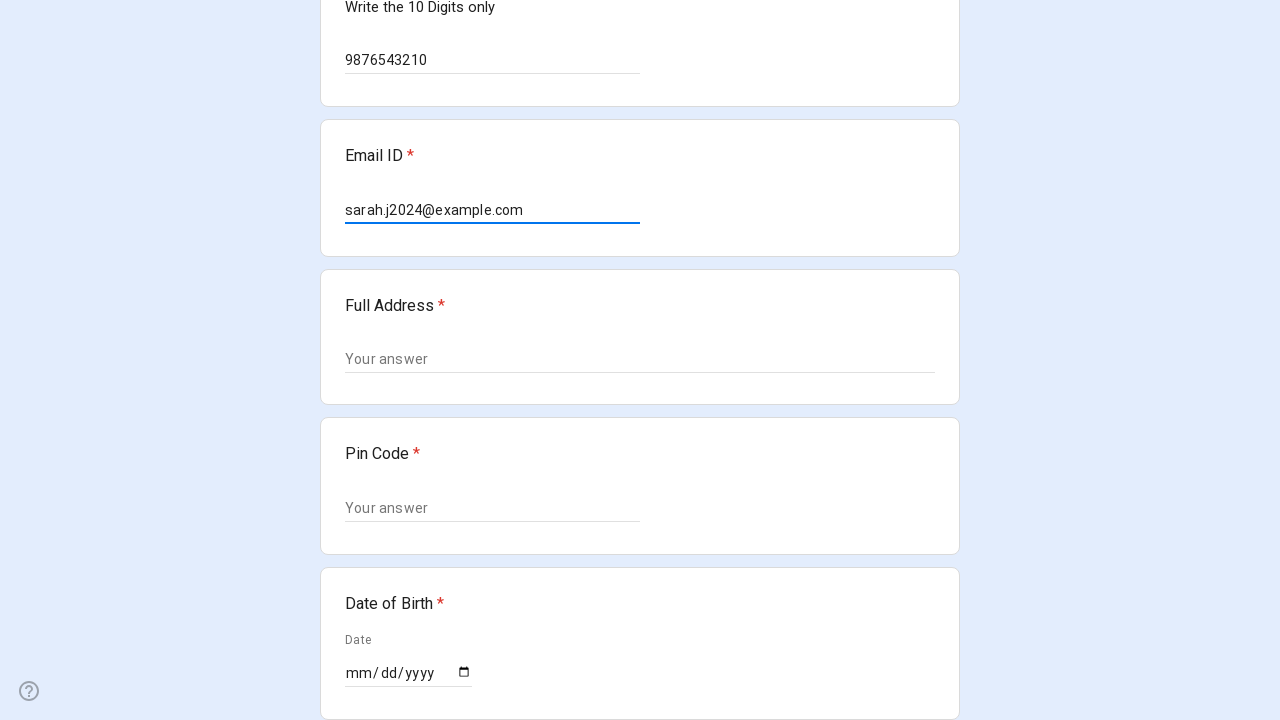

Clicked on 'Full Address' field at (640, 360) on div.Qr7Oae:has(span:text-is('Full Address')) >> nth=0 >> input[type='text'], inp
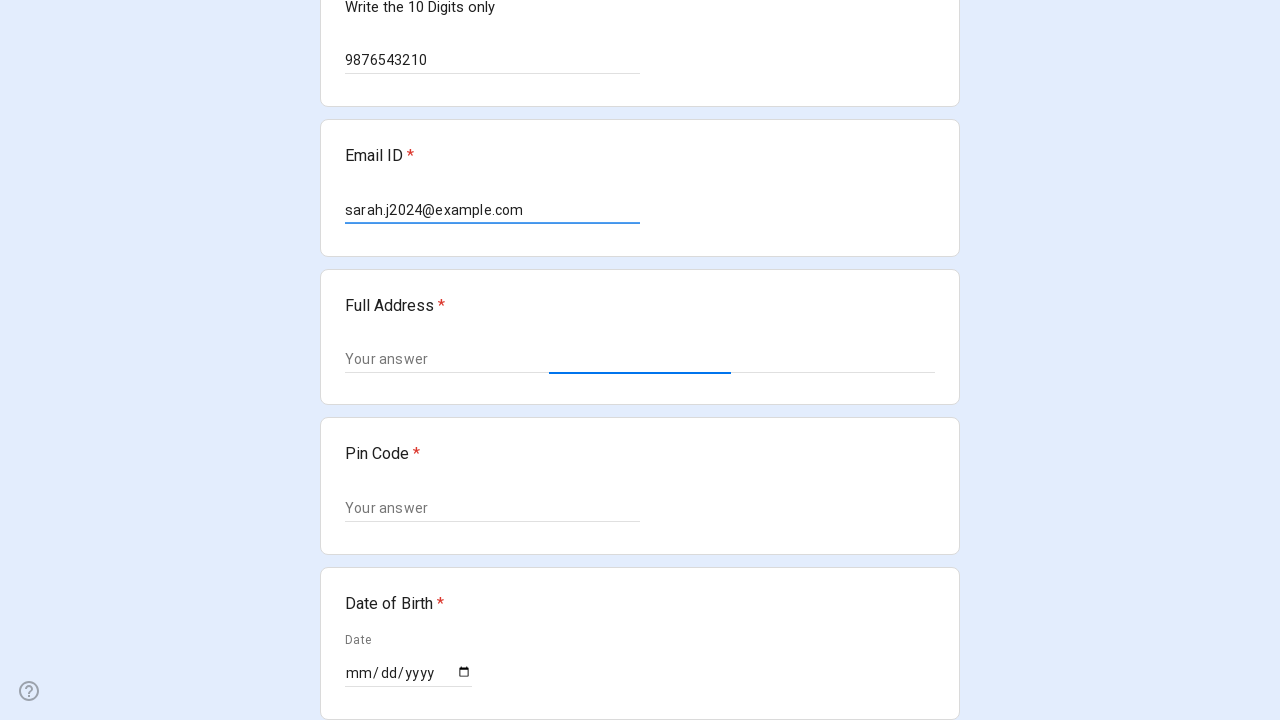

Filled 'Full Address' with value '123 Oak Street, Apartment 4B, Springfield' on div.Qr7Oae:has(span:text-is('Full Address')) >> nth=0 >> input[type='text'], inp
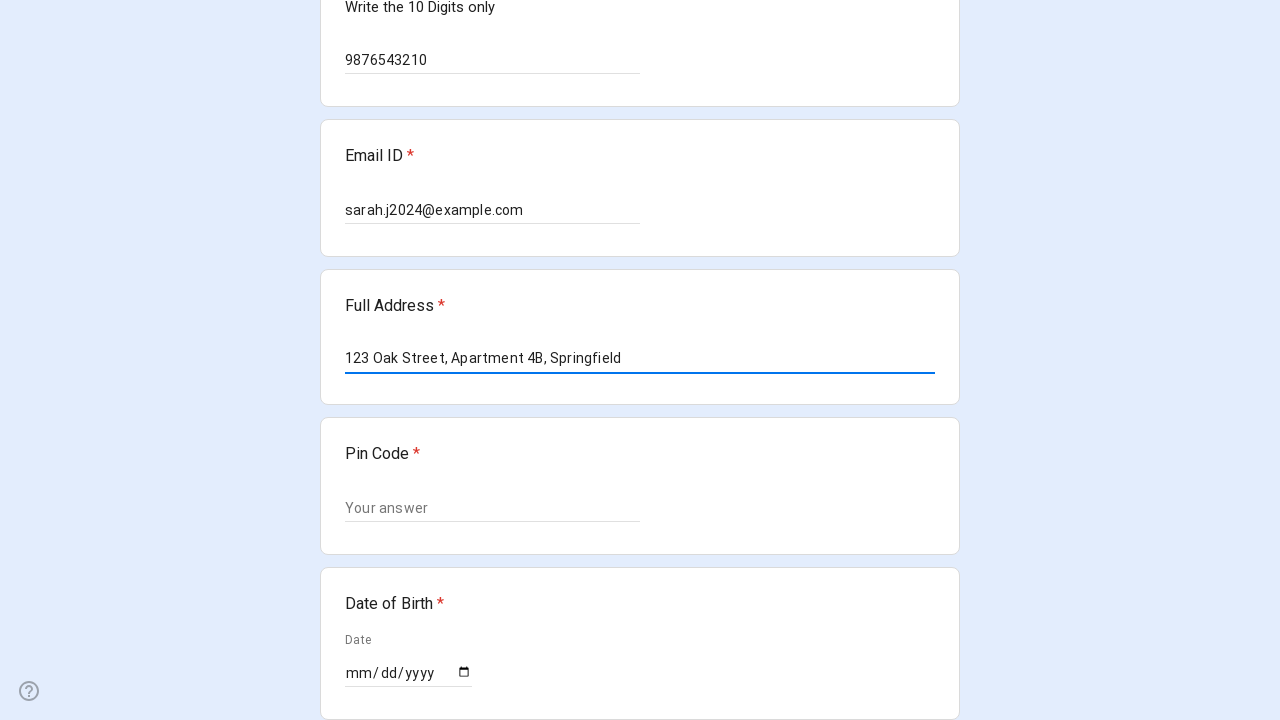

Waited after filling 'Full Address'
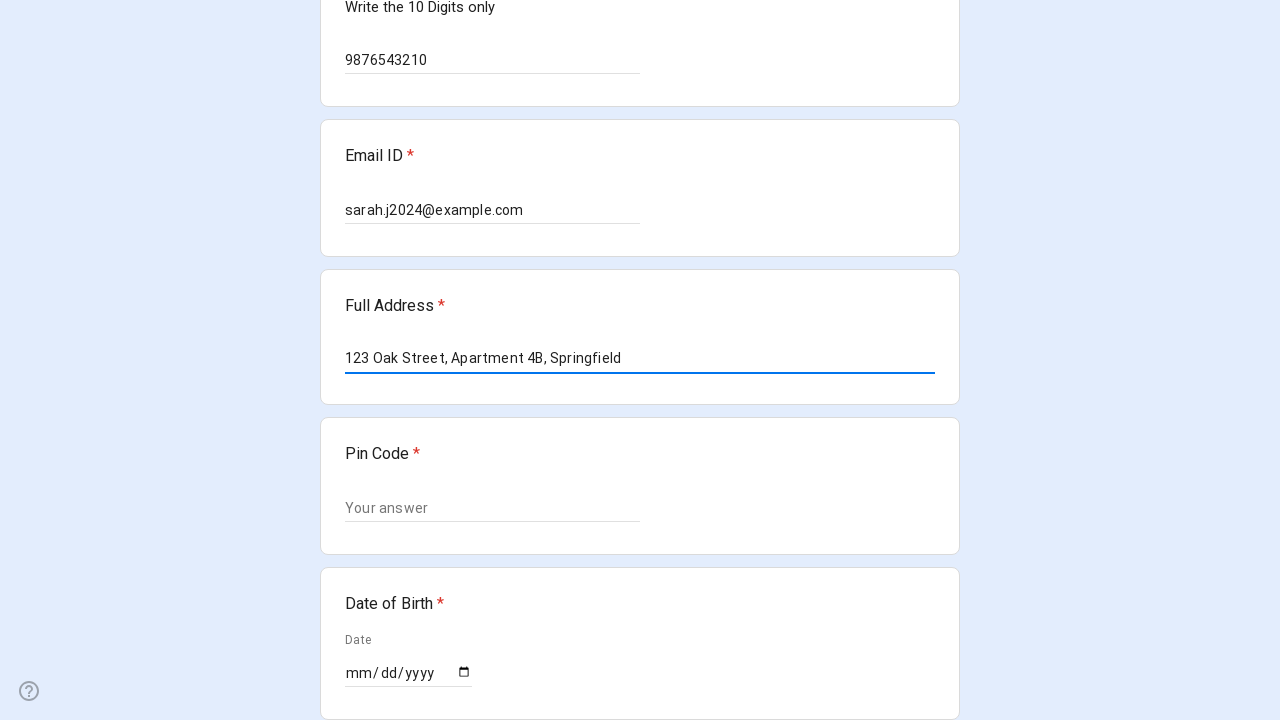

Scrolled 'Pin Code' field into view
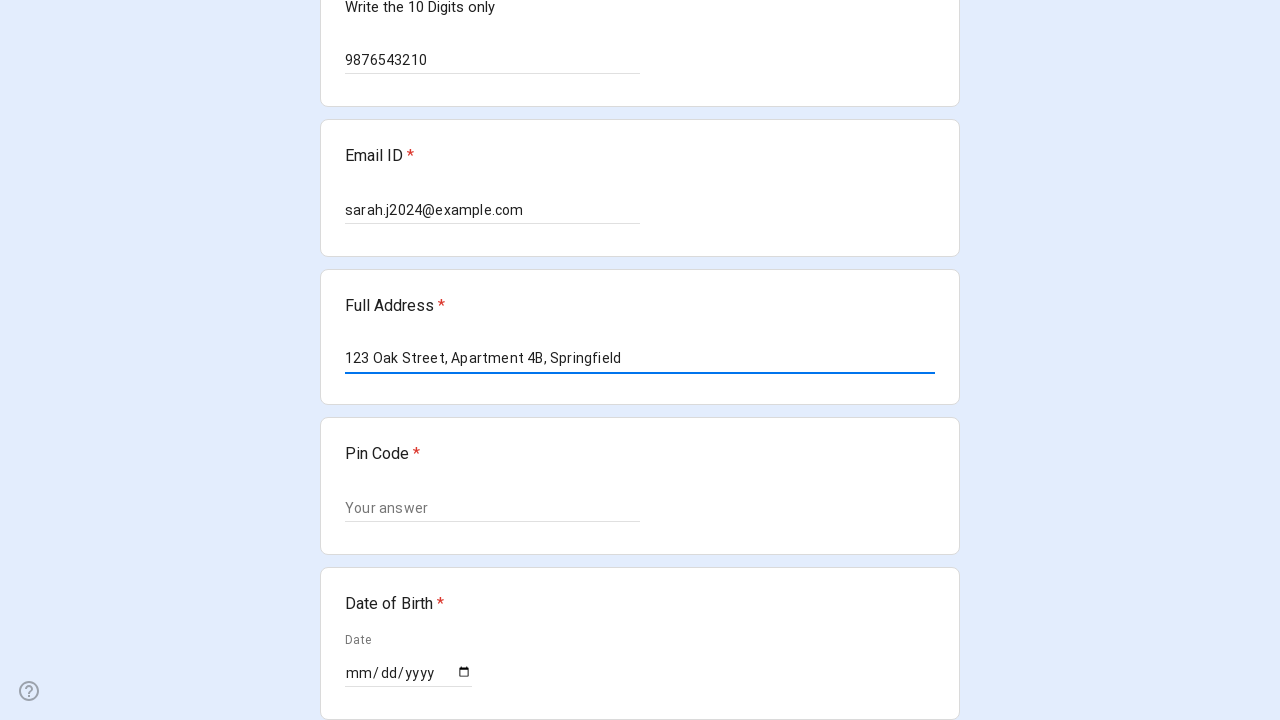

Waited for field to be ready
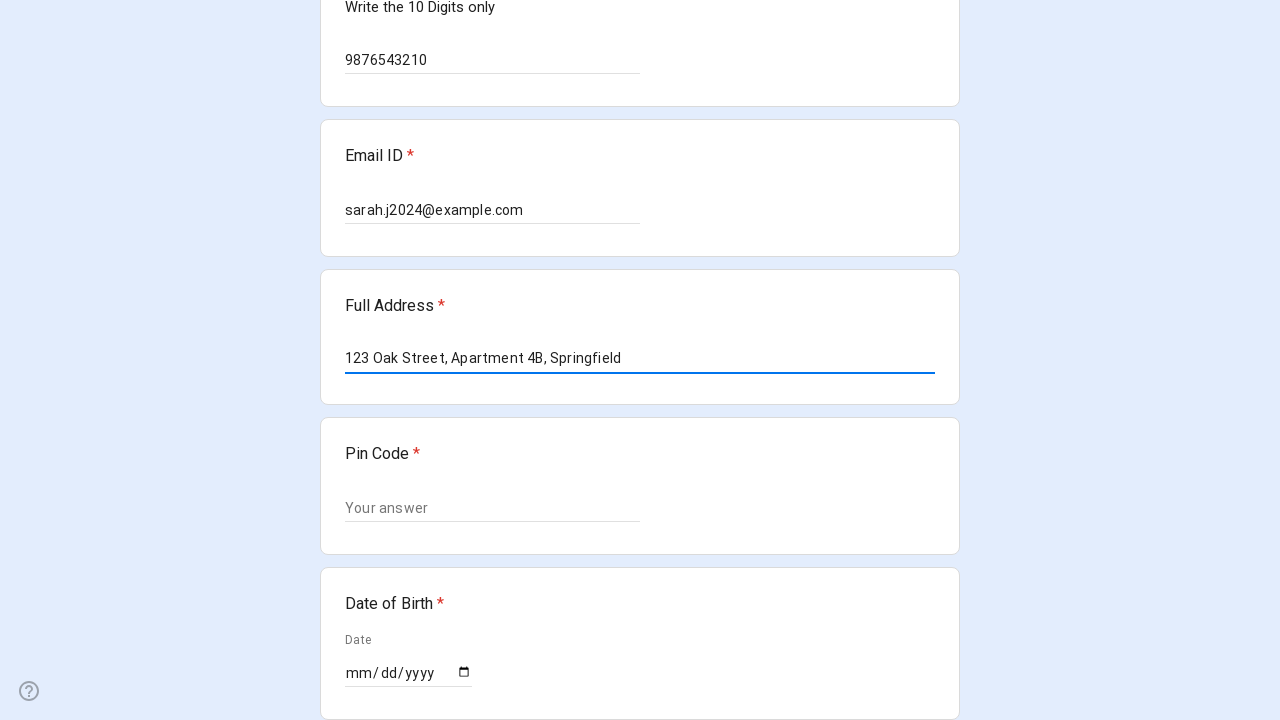

Clicked on 'Pin Code' field at (492, 508) on div.Qr7Oae:has(span:text-is('Pin Code')) >> nth=0 >> input[type='text'], input[t
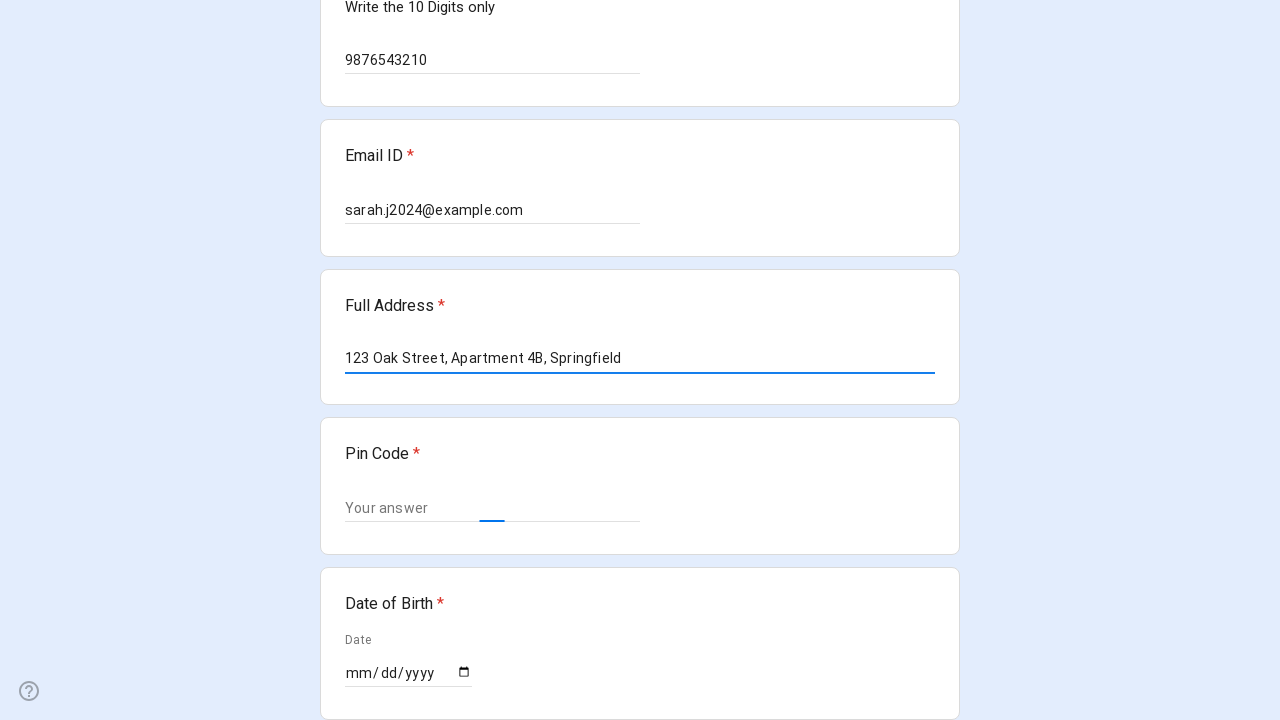

Filled 'Pin Code' with value '110001' on div.Qr7Oae:has(span:text-is('Pin Code')) >> nth=0 >> input[type='text'], input[t
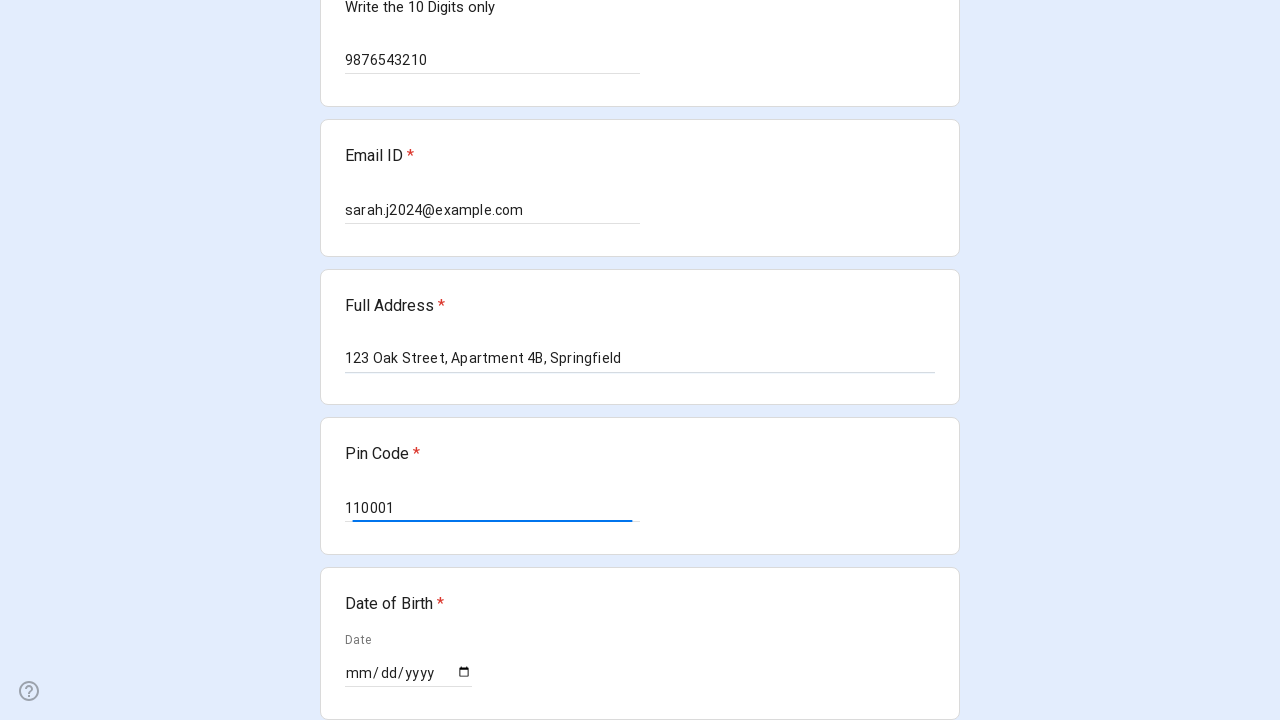

Waited after filling 'Pin Code'
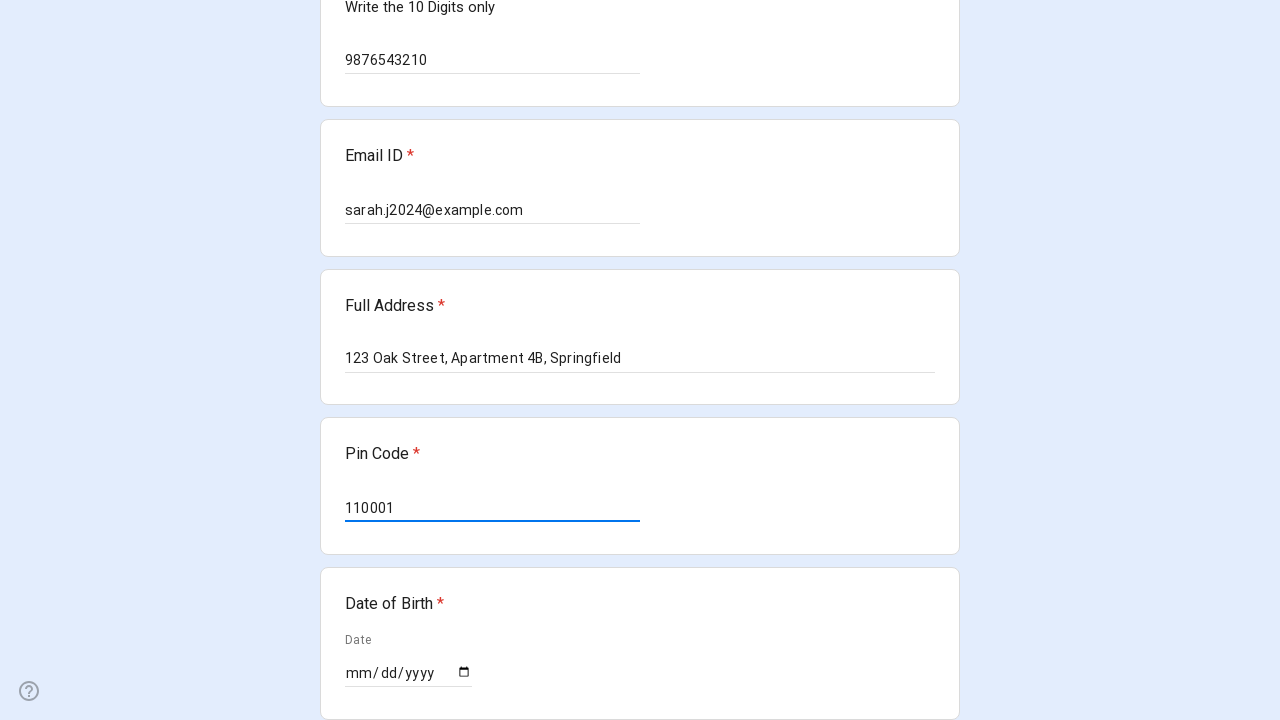

Scrolled 'Date of Birth' field into view
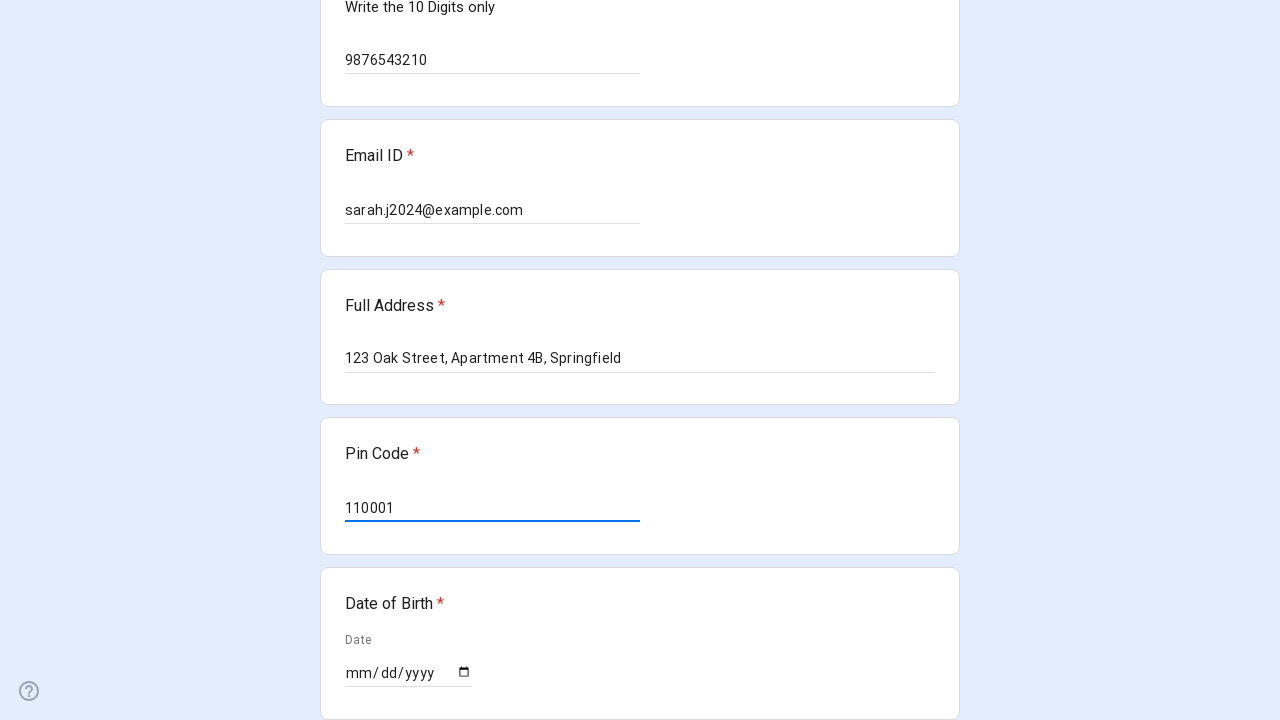

Waited for field to be ready
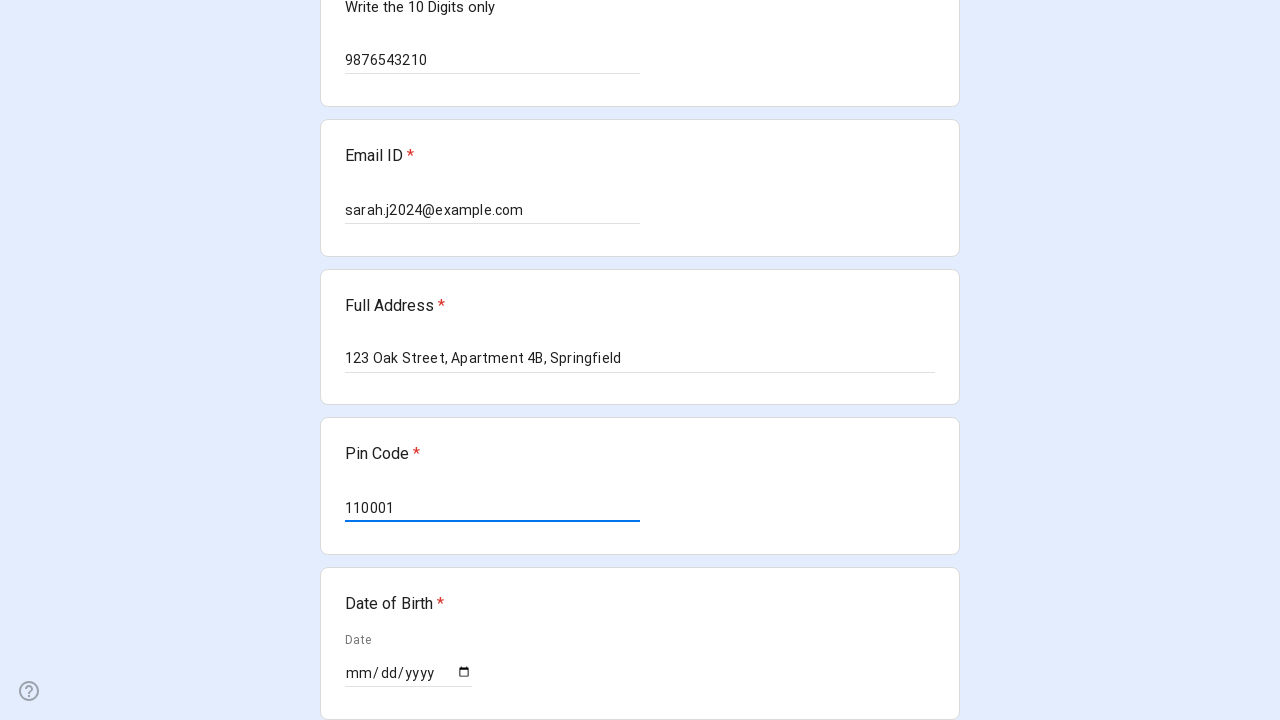

Filled 'Date of Birth' with date value '1995-03-15' on div.Qr7Oae:has(span:text-is('Date of Birth')) >> nth=0 >> input[type='text'], in
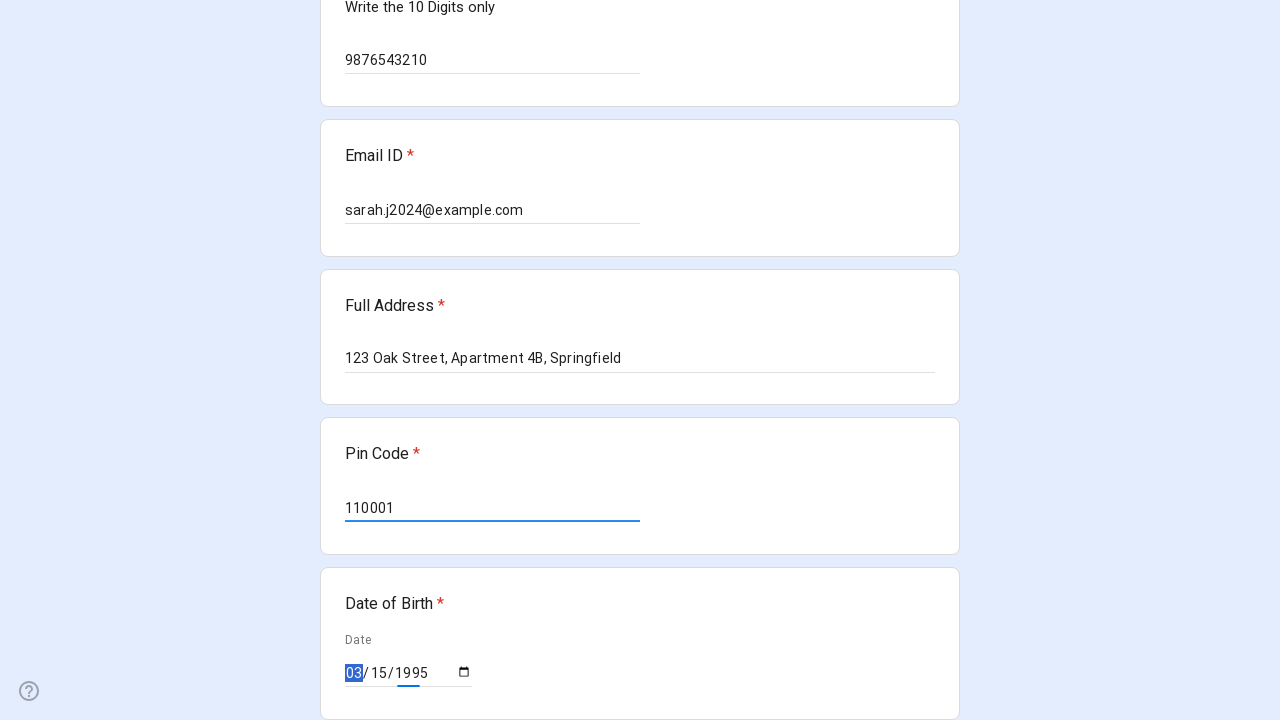

Waited after filling 'Date of Birth'
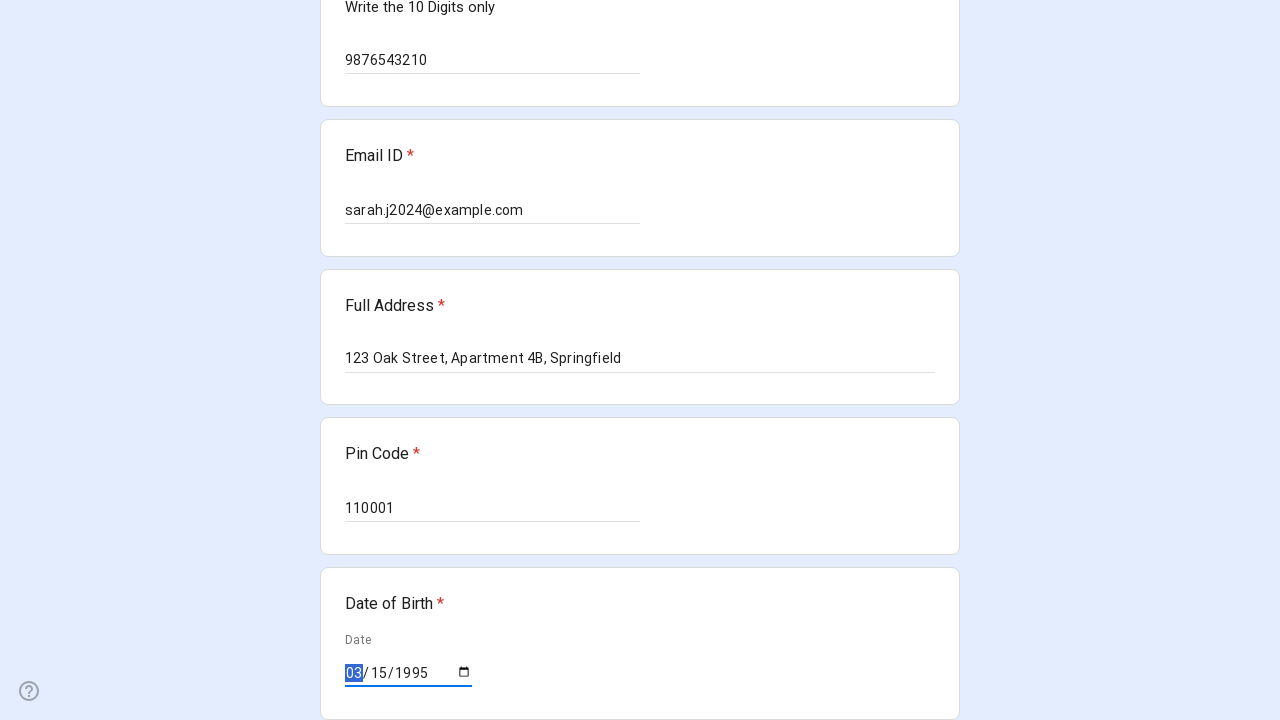

Scrolled 'Gender' field into view
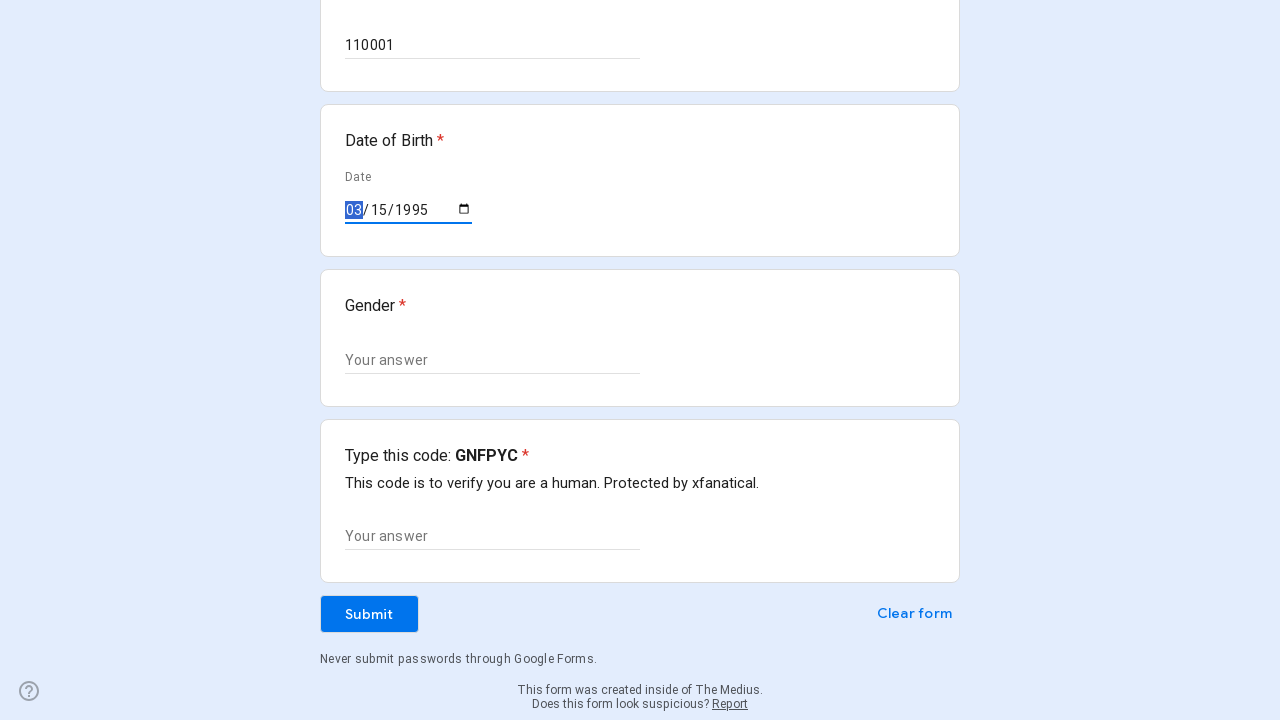

Waited for field to be ready
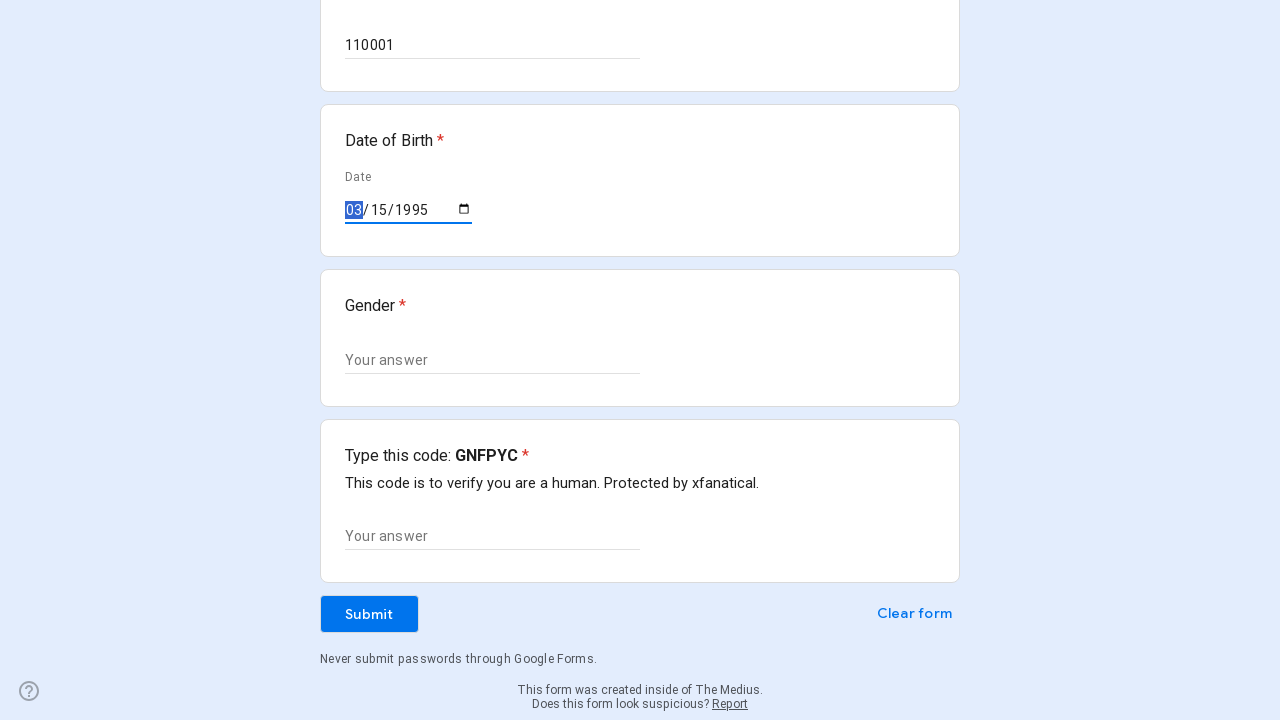

Clicked on 'Gender' field at (492, 360) on div.Qr7Oae:has(span:text-is('Gender')) >> nth=0 >> input[type='text'], input[typ
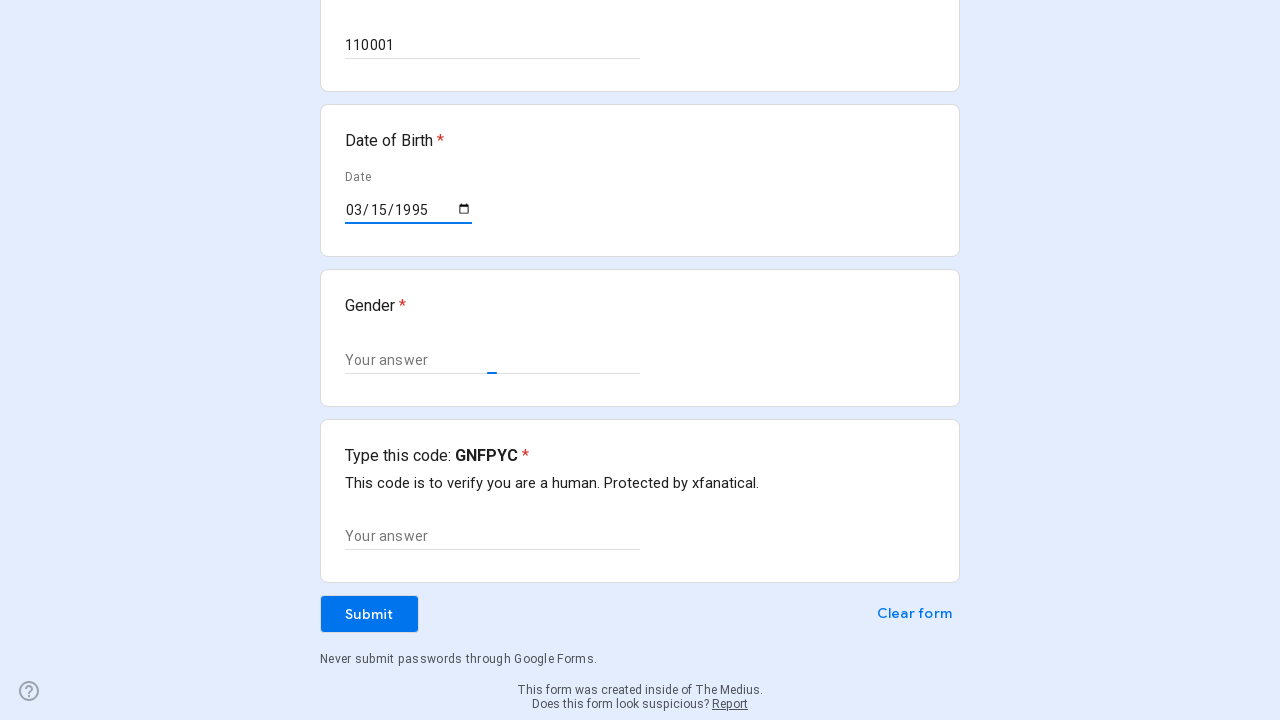

Filled 'Gender' with value 'Female' on div.Qr7Oae:has(span:text-is('Gender')) >> nth=0 >> input[type='text'], input[typ
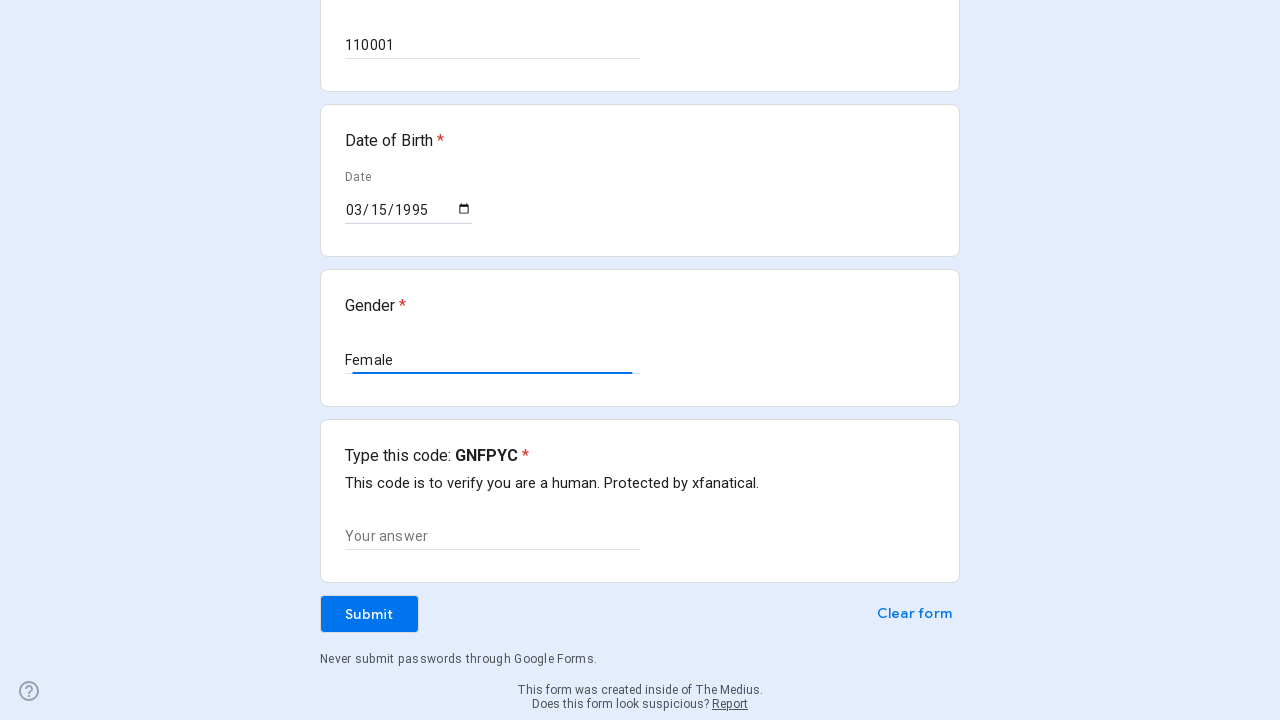

Waited after filling 'Gender'
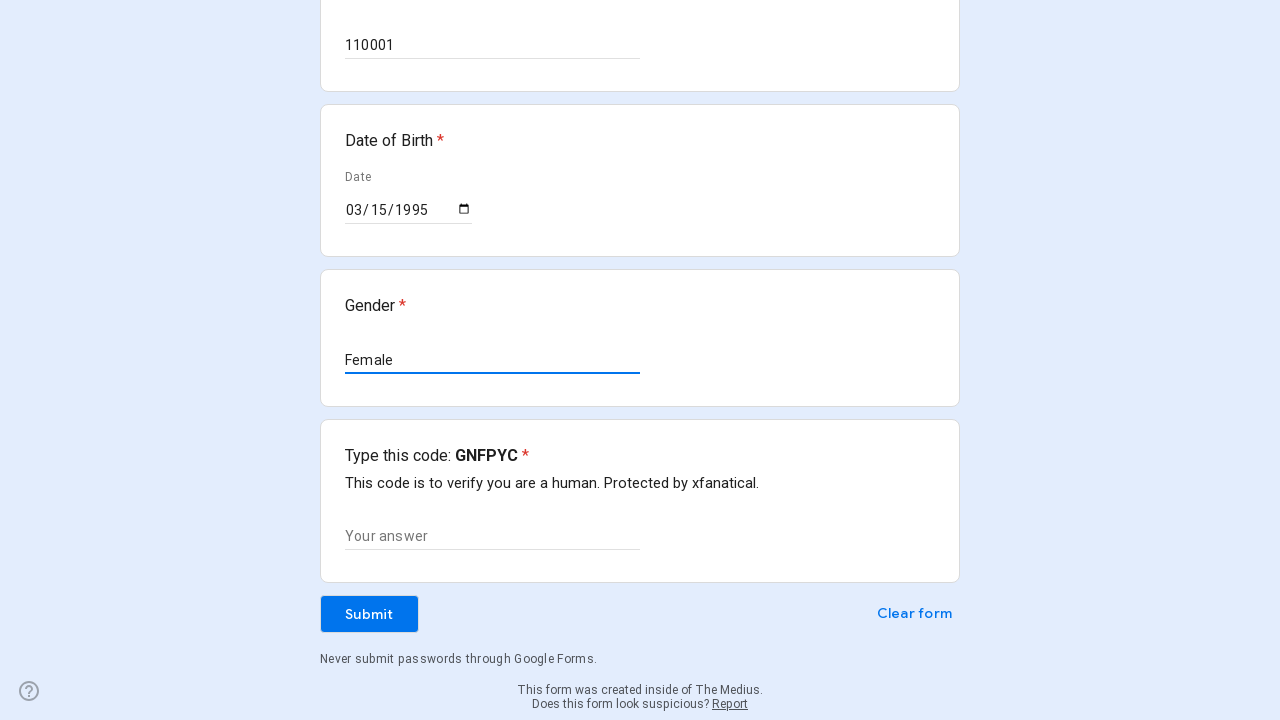

Scrolled Submit button into view
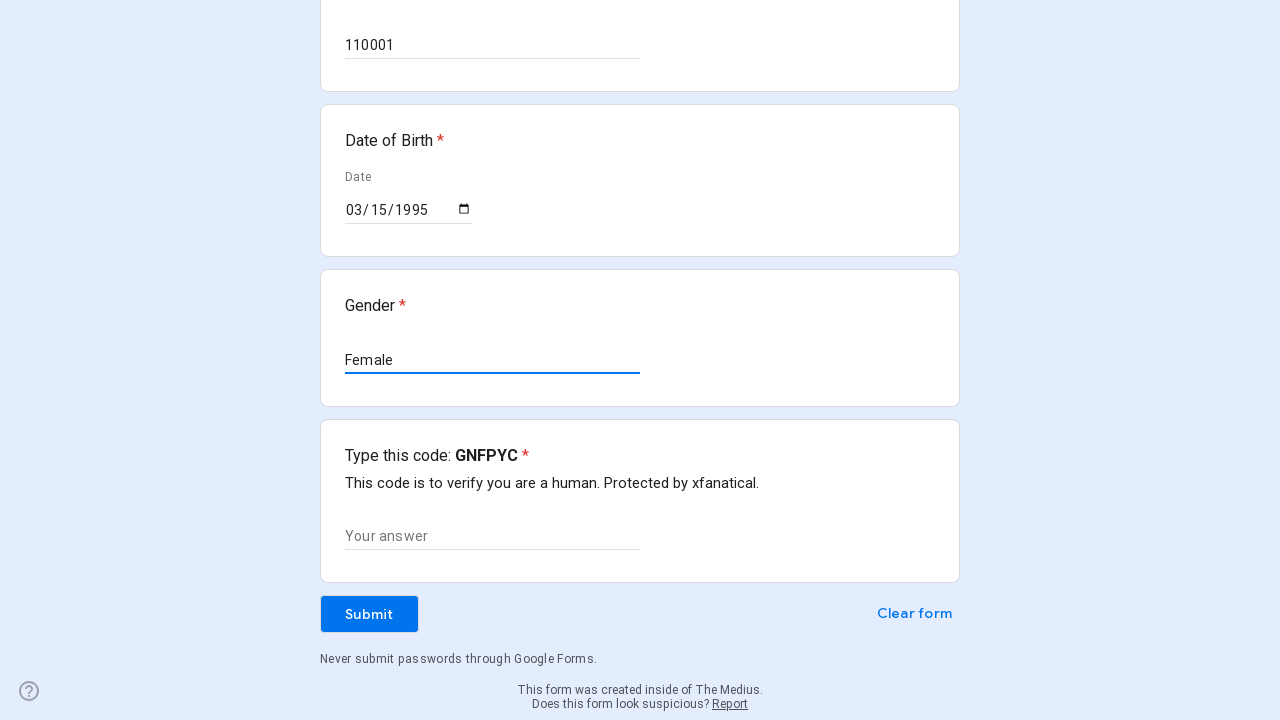

Waited before clicking Submit button
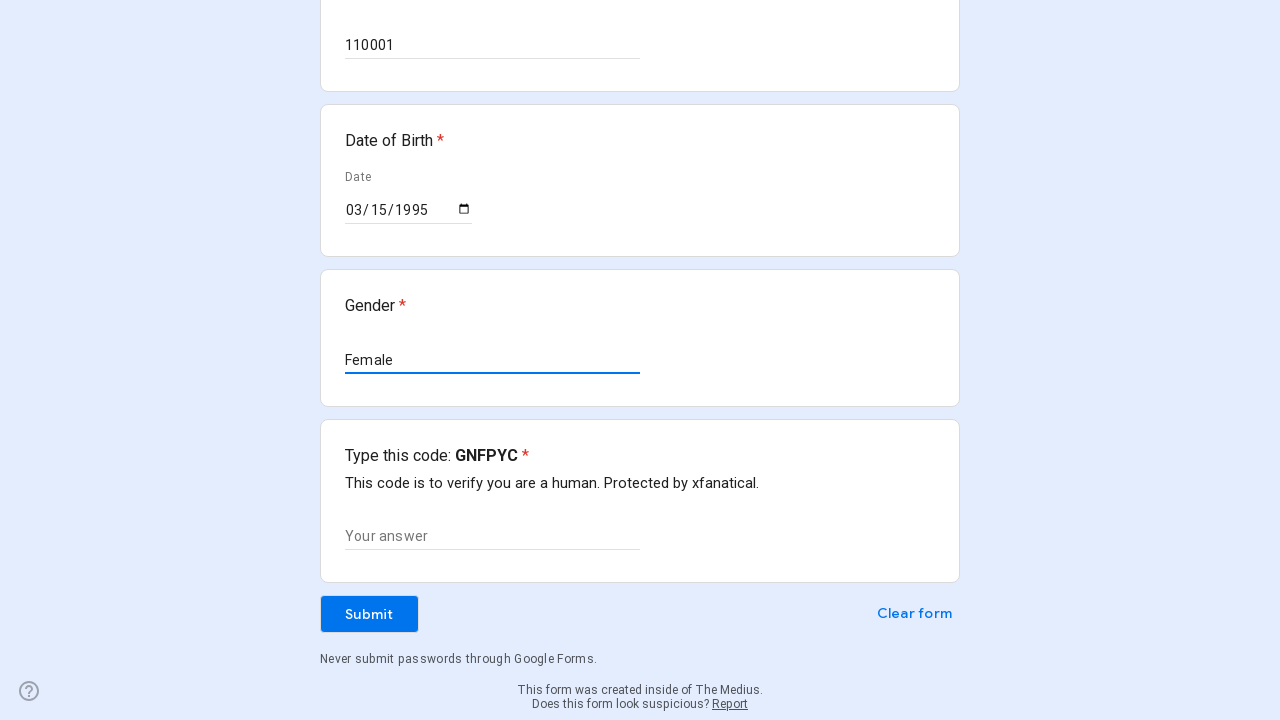

Clicked Submit button to submit the form at (369, 614) on div[role='button']:has(span:text('Submit')) >> nth=0
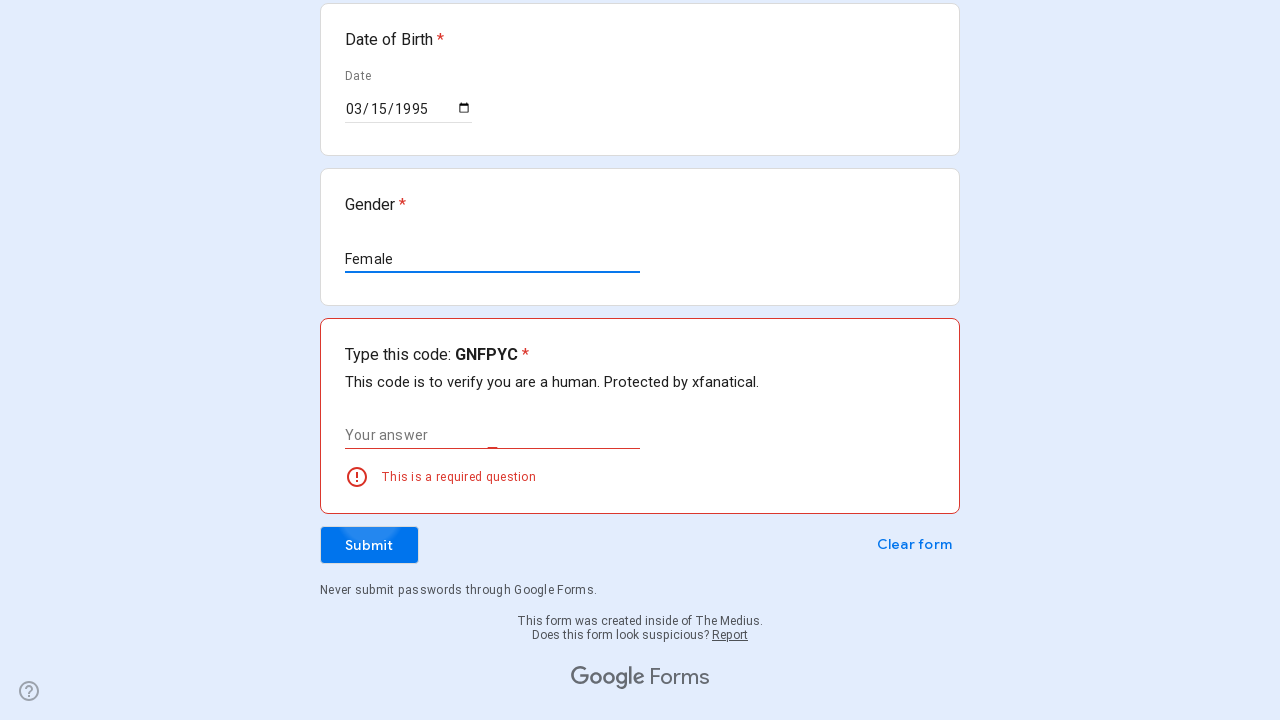

Waited for form submission confirmation
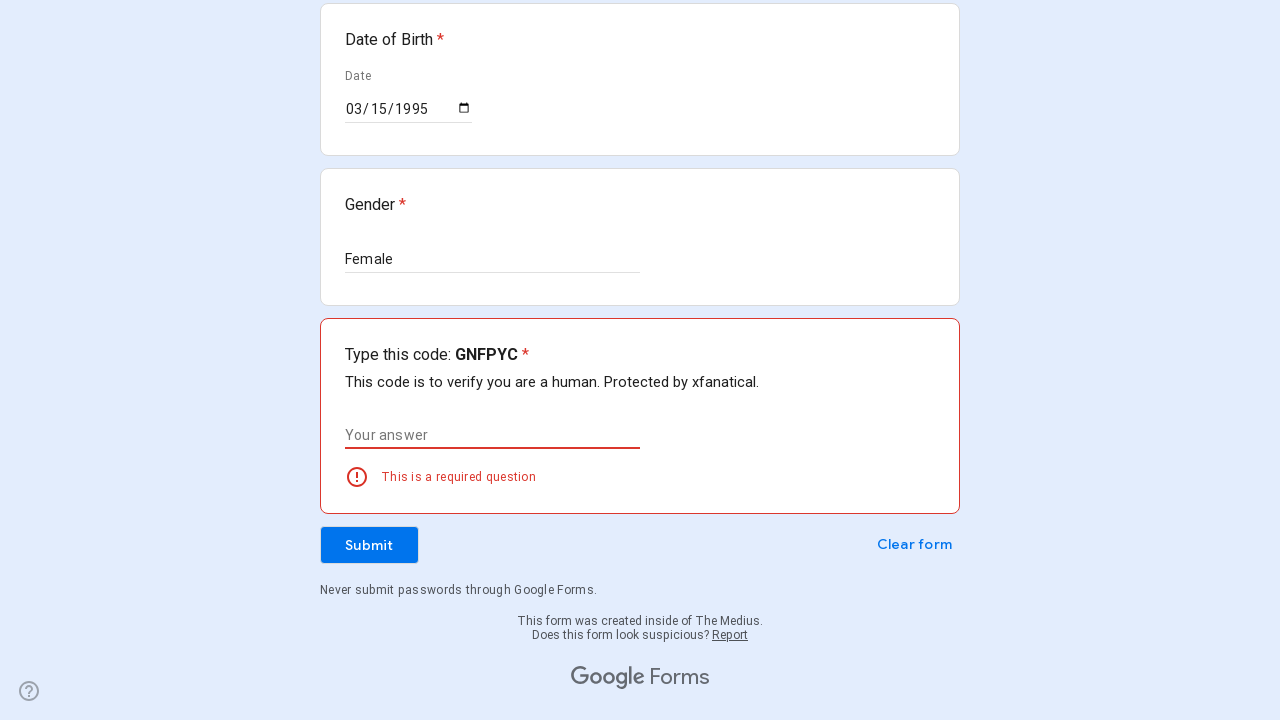

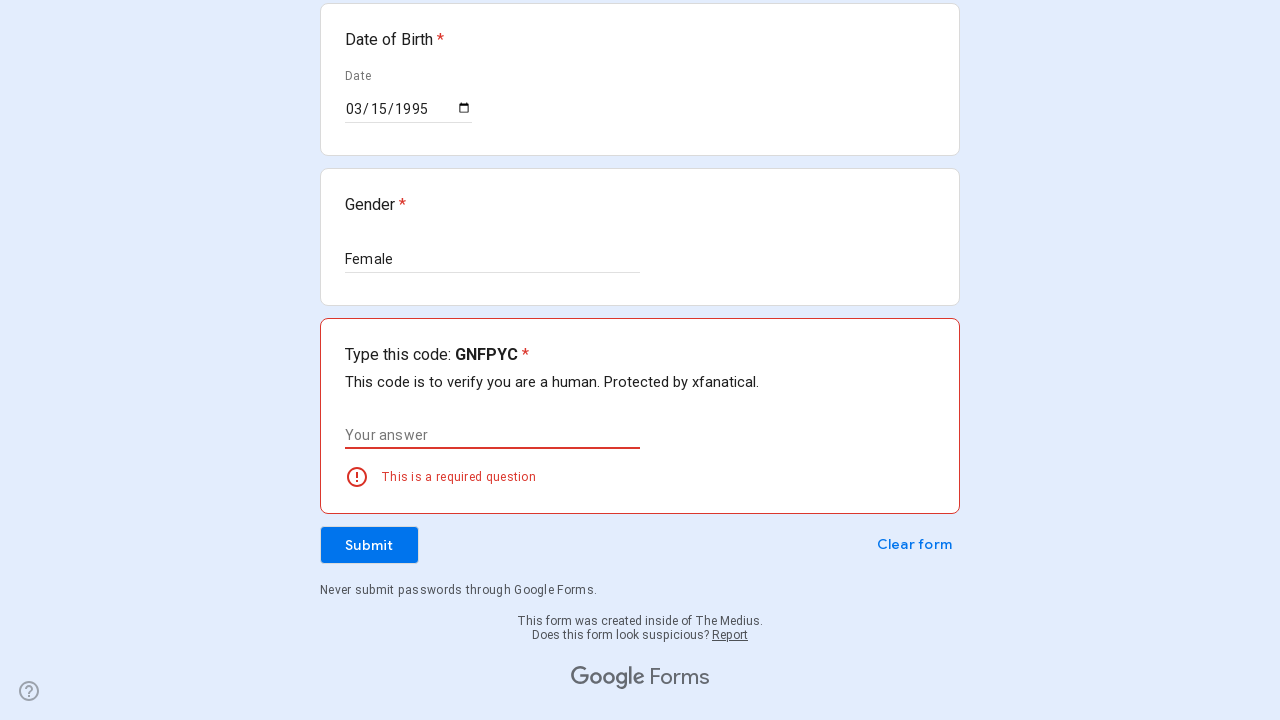